Navigates through a Japanese tennis court reservation system to check availability for a specific facility (哲学堂運動施設). The script clicks through multiple selection screens including category selection, sport type (硬式テニス/hard tennis), facility selection, court selection, and date/day-of-week filtering.

Starting URL: https://yoyaku.nakano-tokyo.jp/stagia/reserve/grb_init

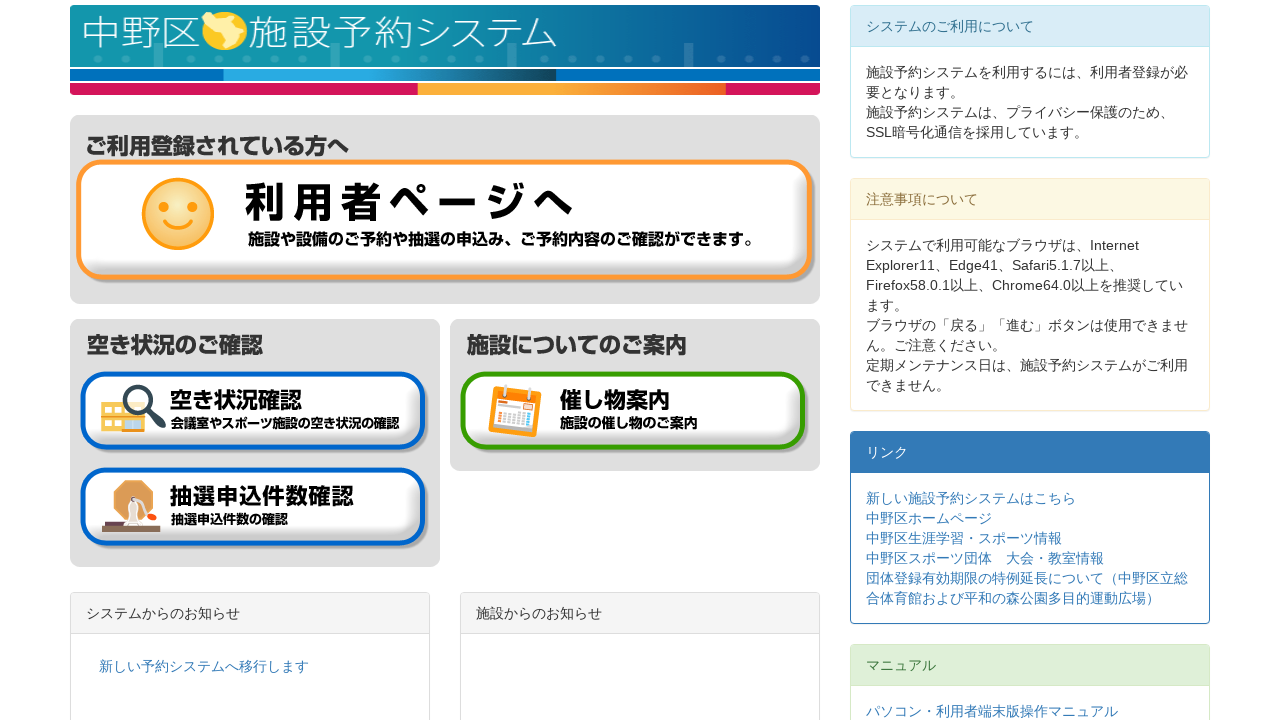

Main page loaded and #contents selector is visible
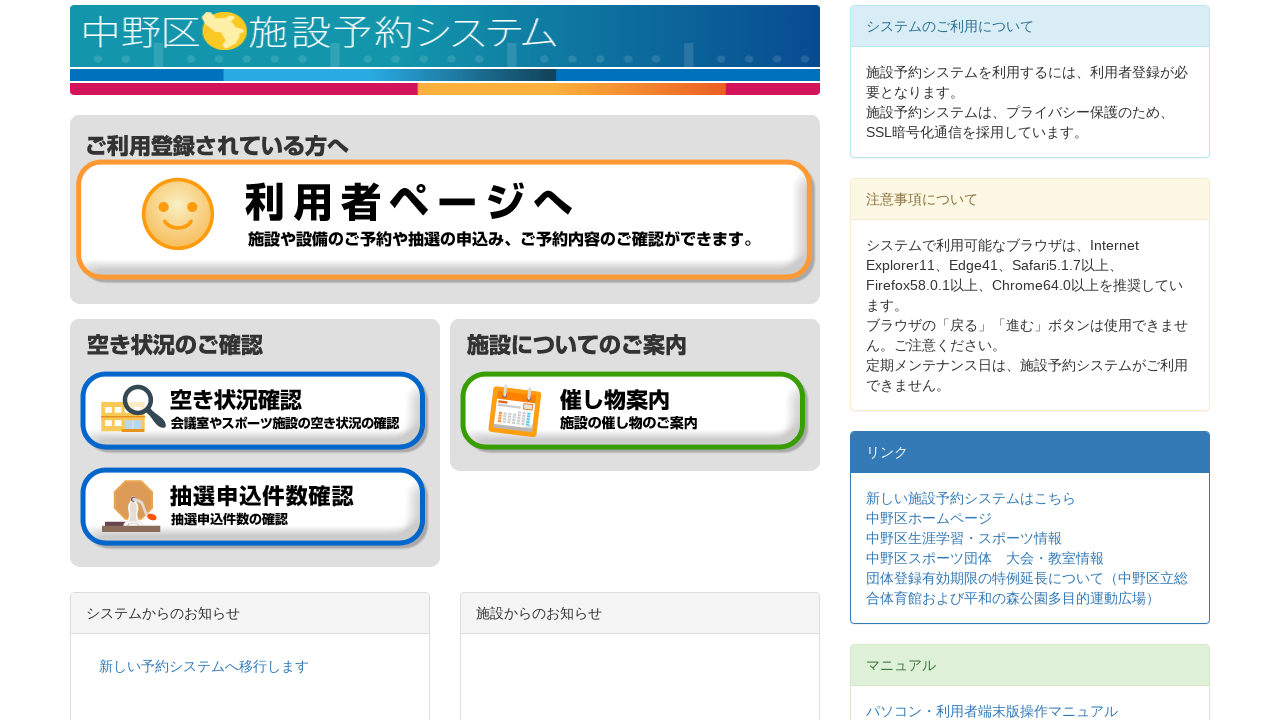

Clicked 'Check Availability' button at (254, 412) on input[type='image'][src*='btn_check_status_01.gif']
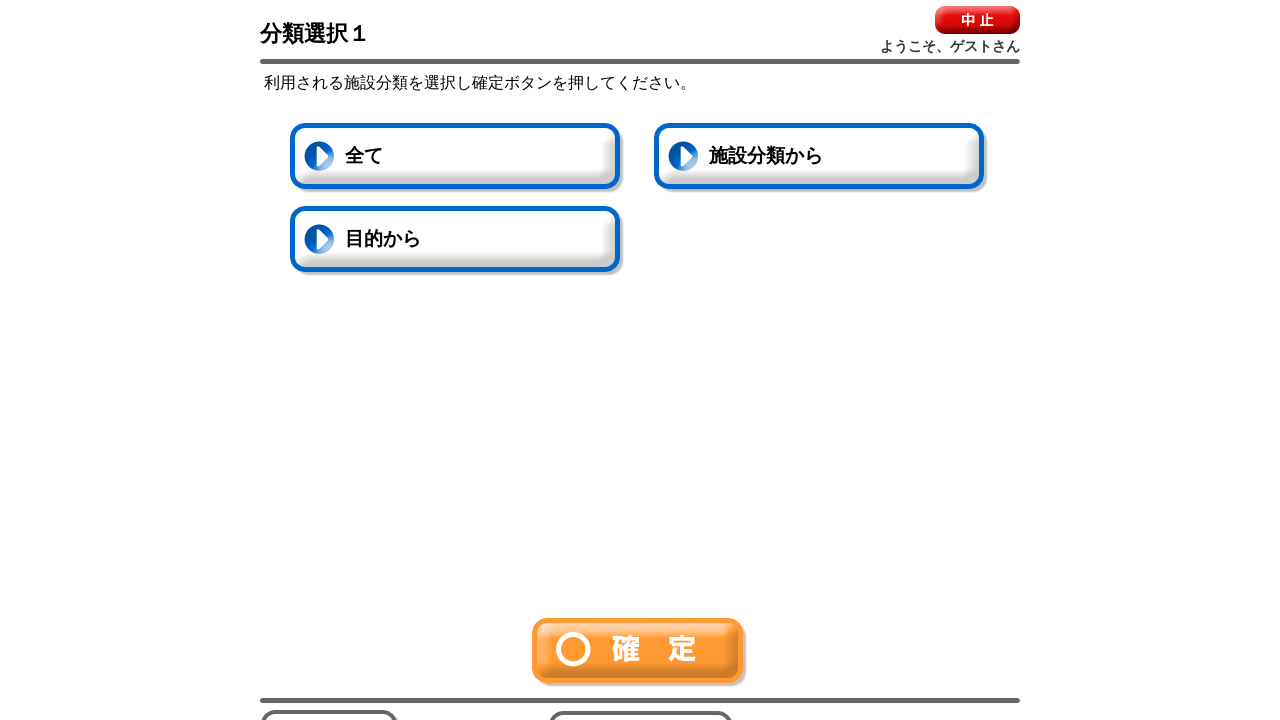

Category selection screen loaded
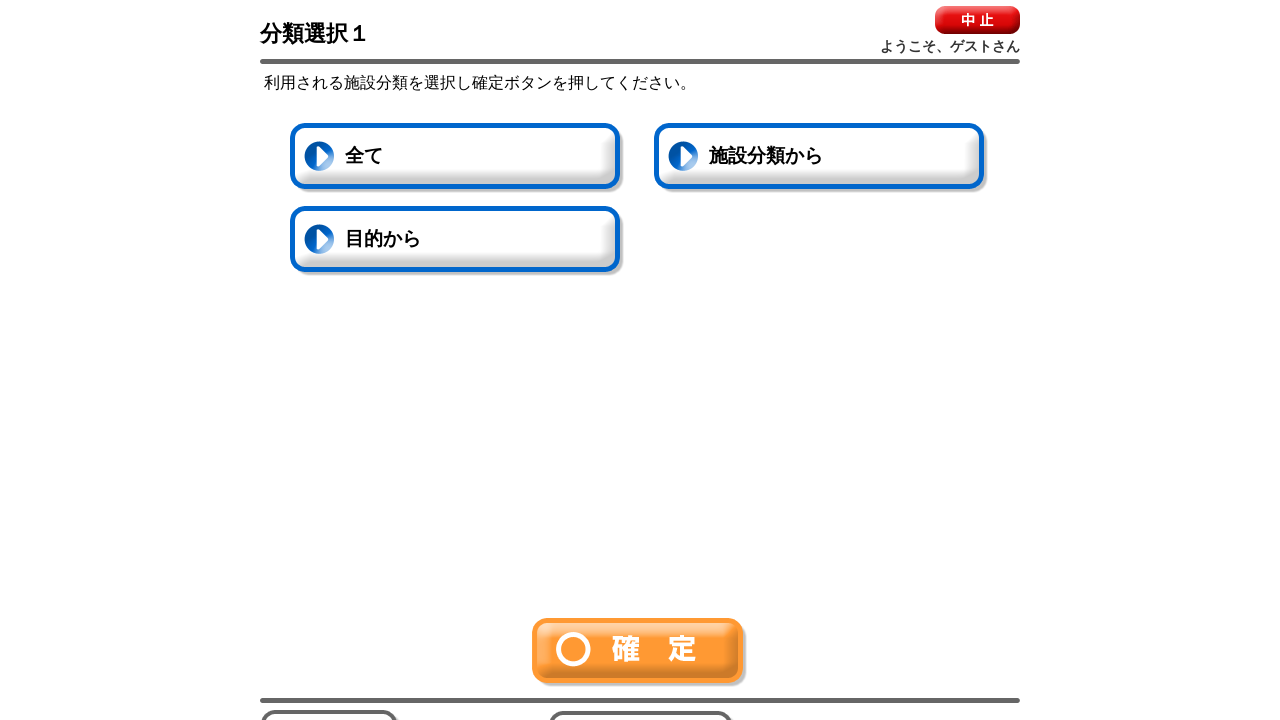

Clicked 'All' button for category selection at (457, 158) on #allChecked
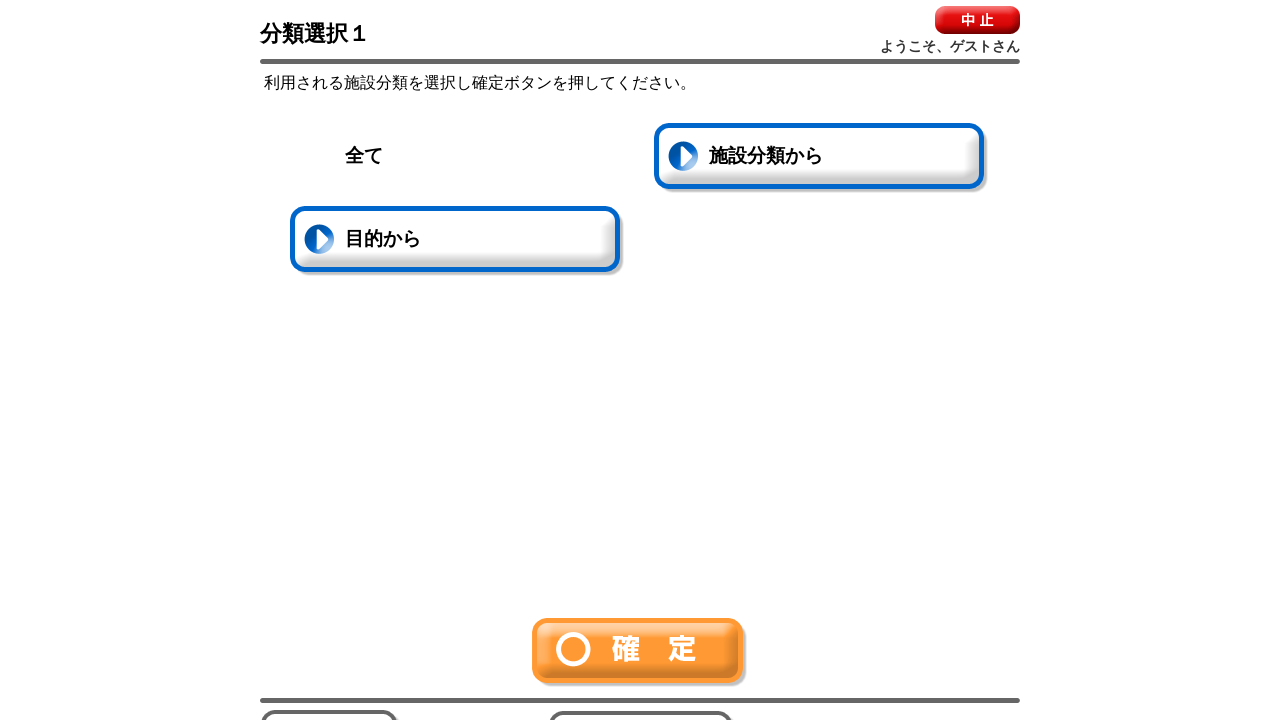

'All' button is now active
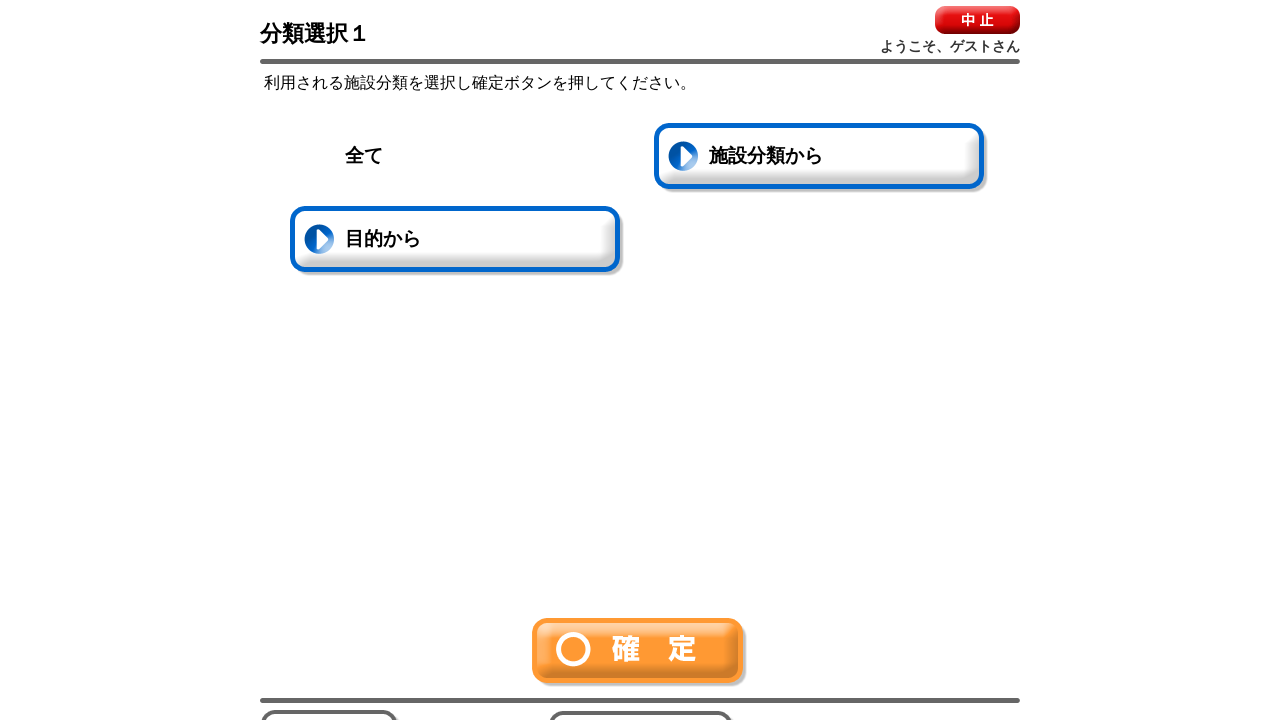

Clicked Confirm button to proceed from category selection at (640, 652) on img[src*='btn-ok.gif']
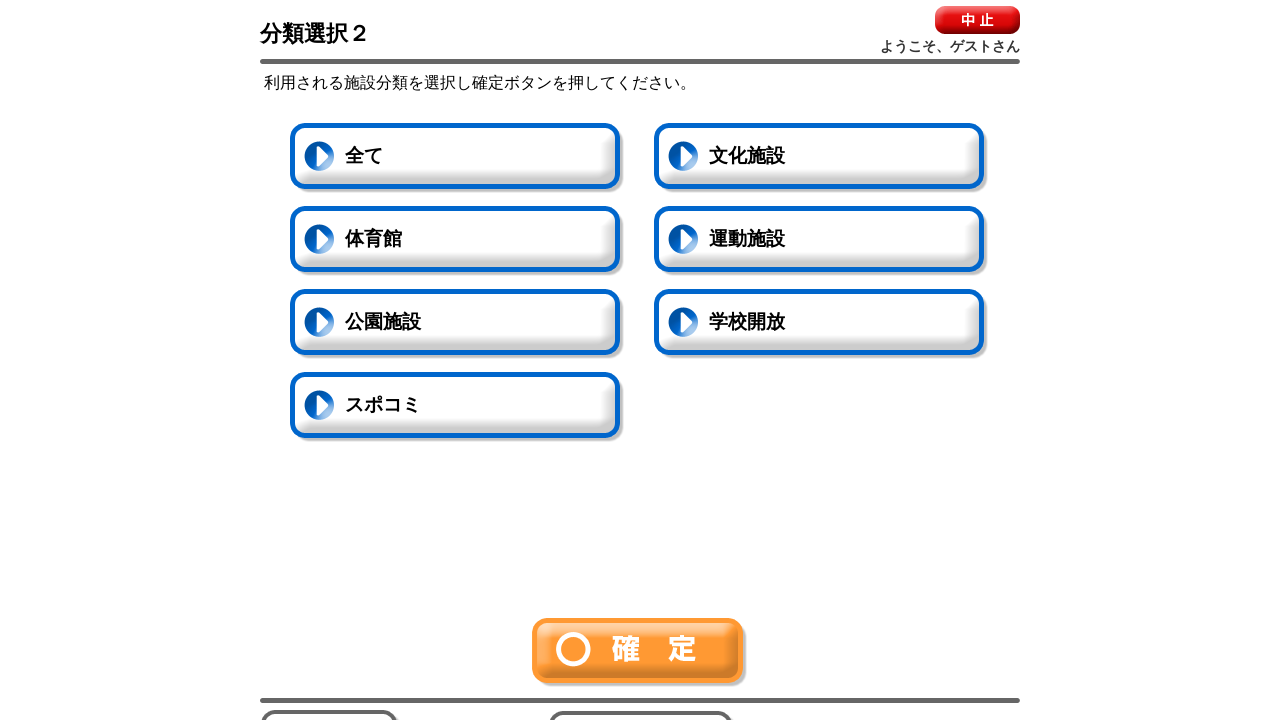

Sports facility selection screen loaded
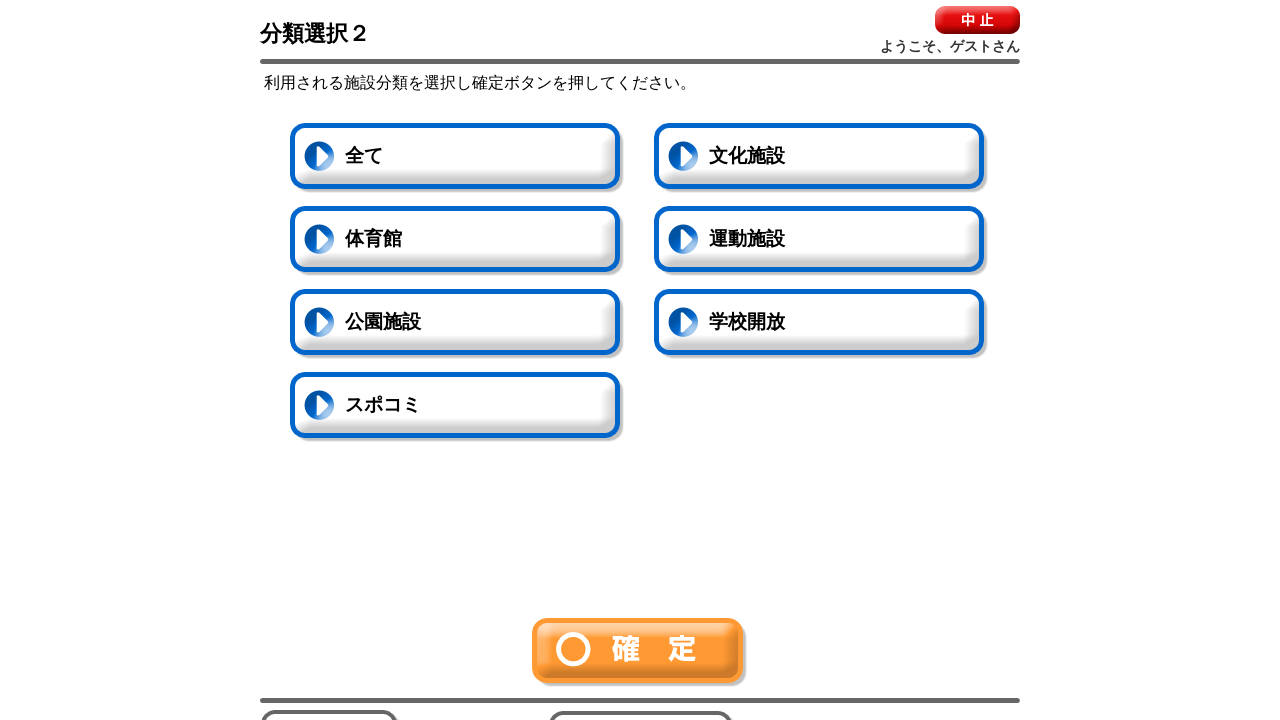

Clicked '運動施設' (Sports Facility) button at (821, 241) on #button2
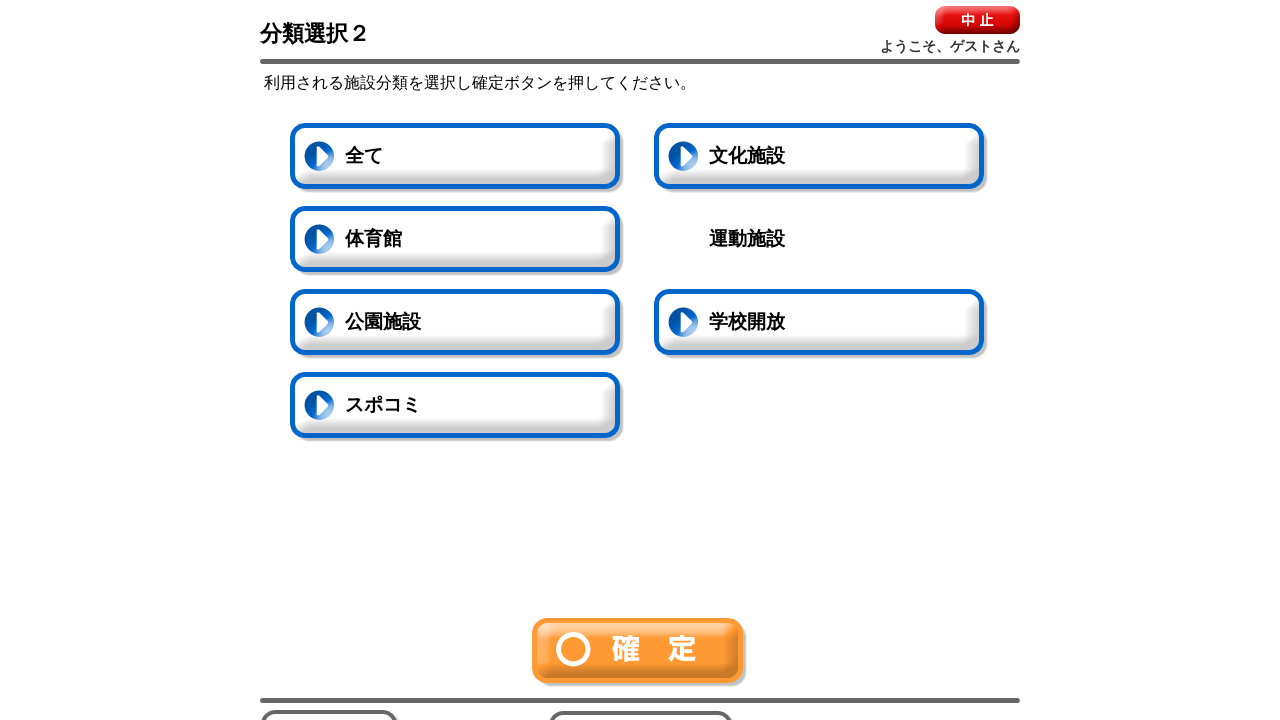

'運動施設' button is now active
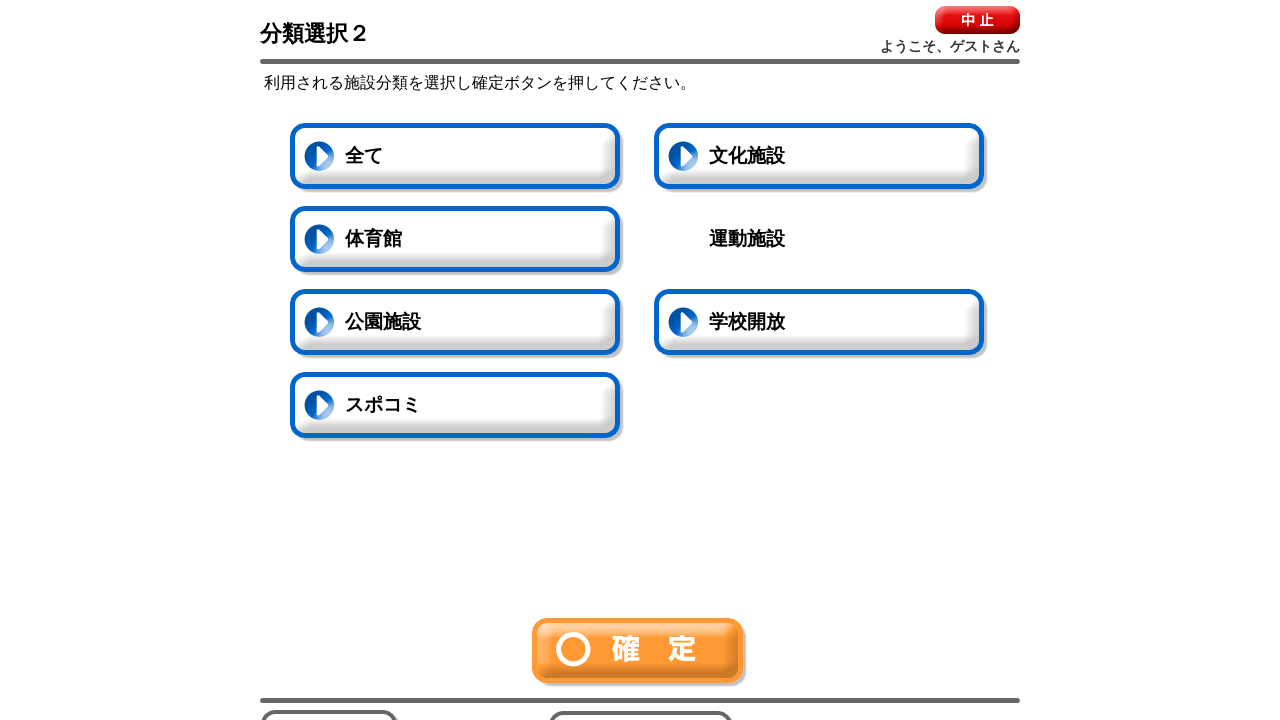

Clicked Confirm button to proceed from facility type selection at (640, 652) on img[src*='btn-ok.gif']
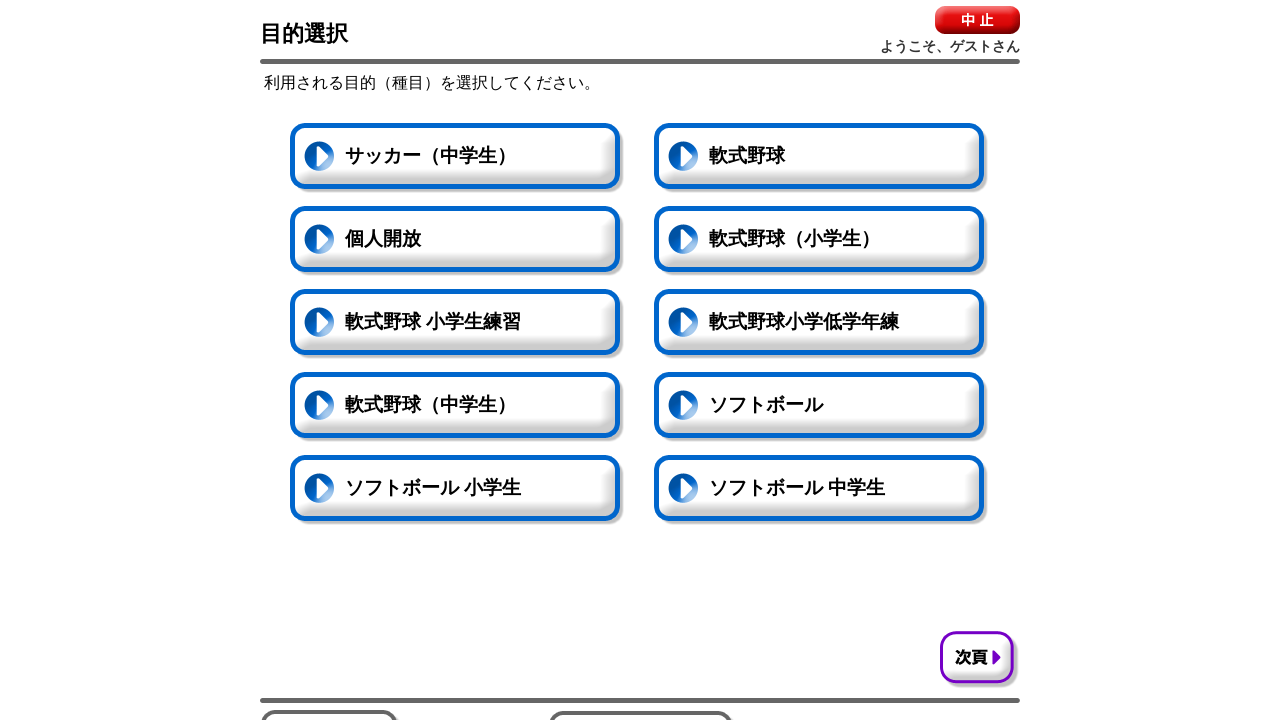

Next page button is visible
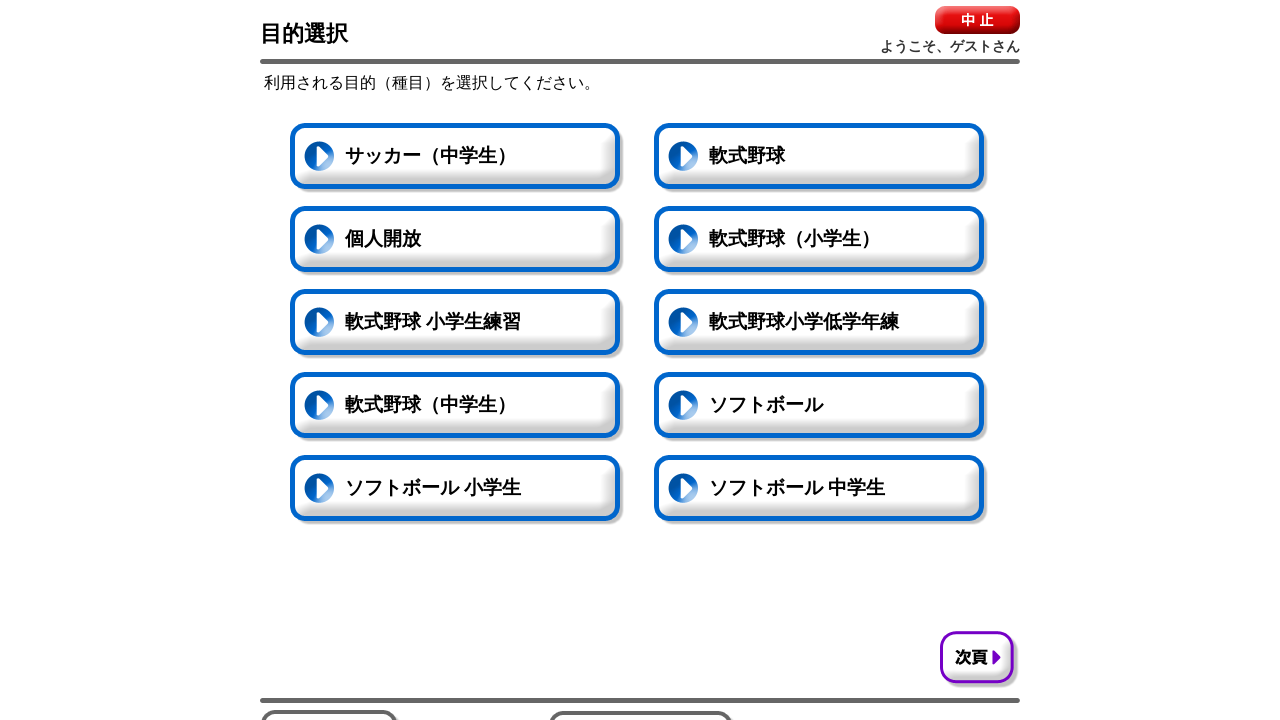

Clicked 'Next Page' button at (980, 660) on #nextButton
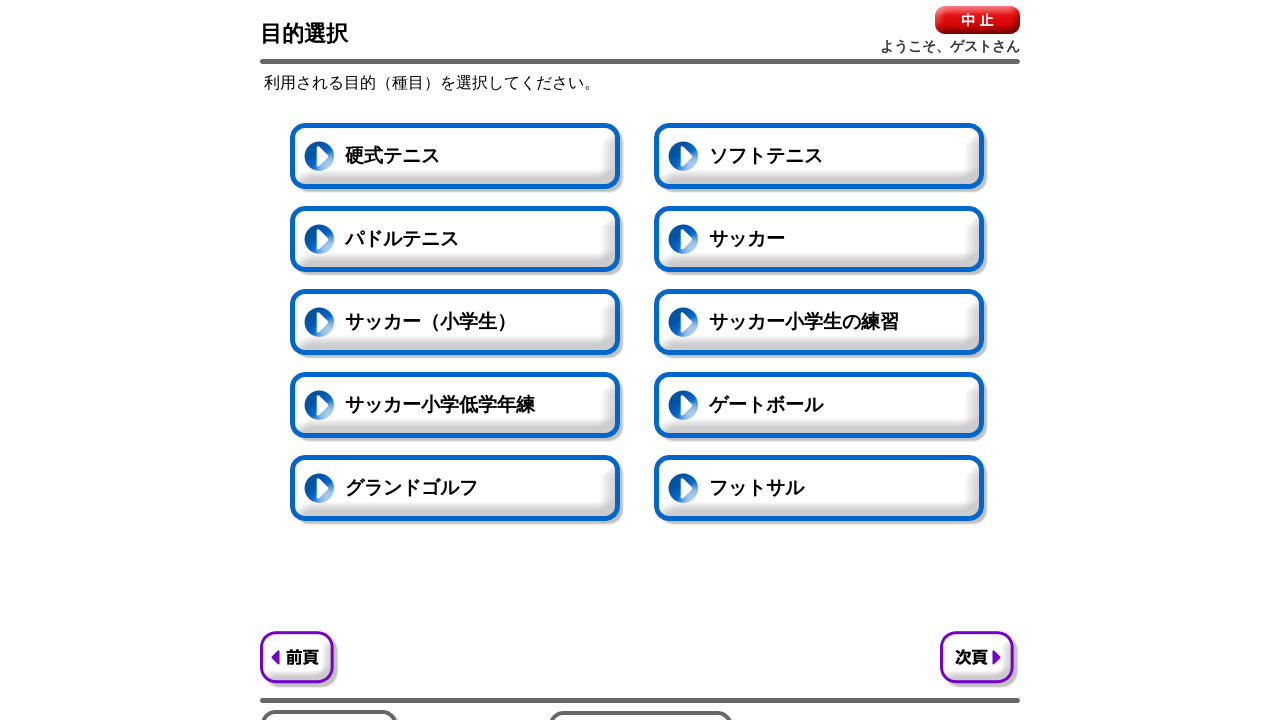

Sport type selection screen loaded with '硬式テニス' link visible
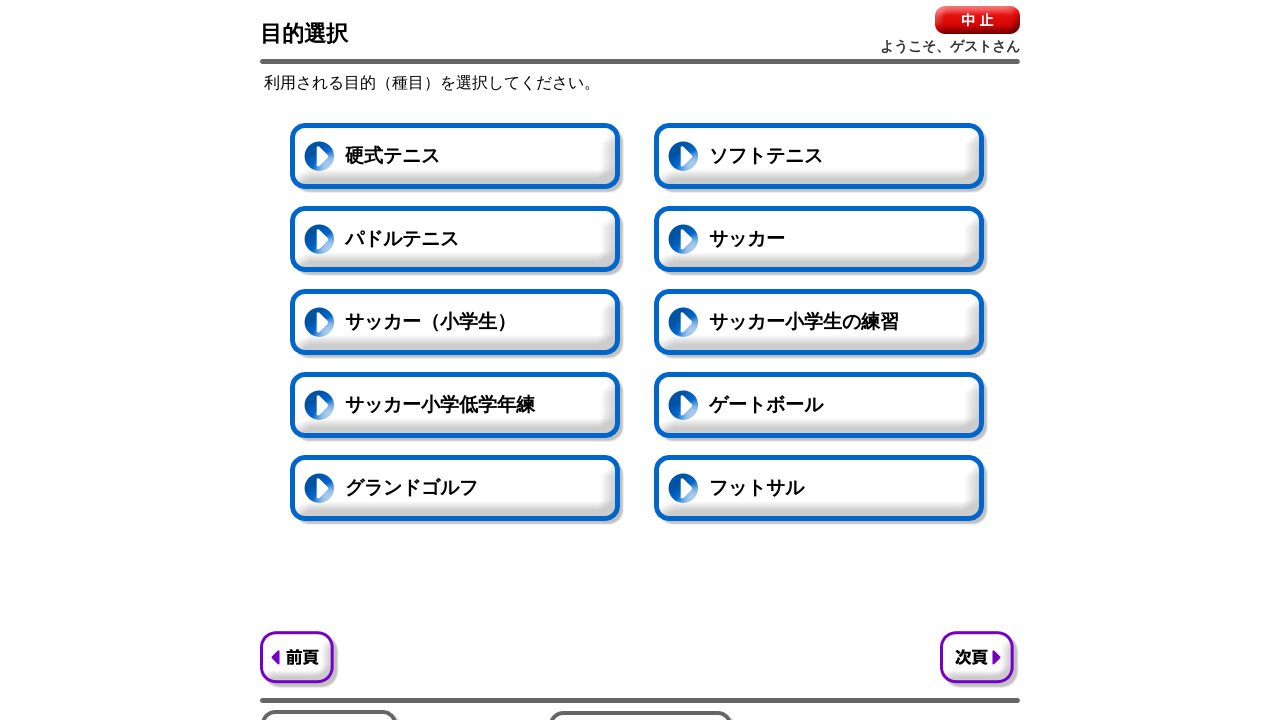

Clicked '硬式テニス' (Hard Tennis) link at (457, 158) on a:has-text('硬式テニス')
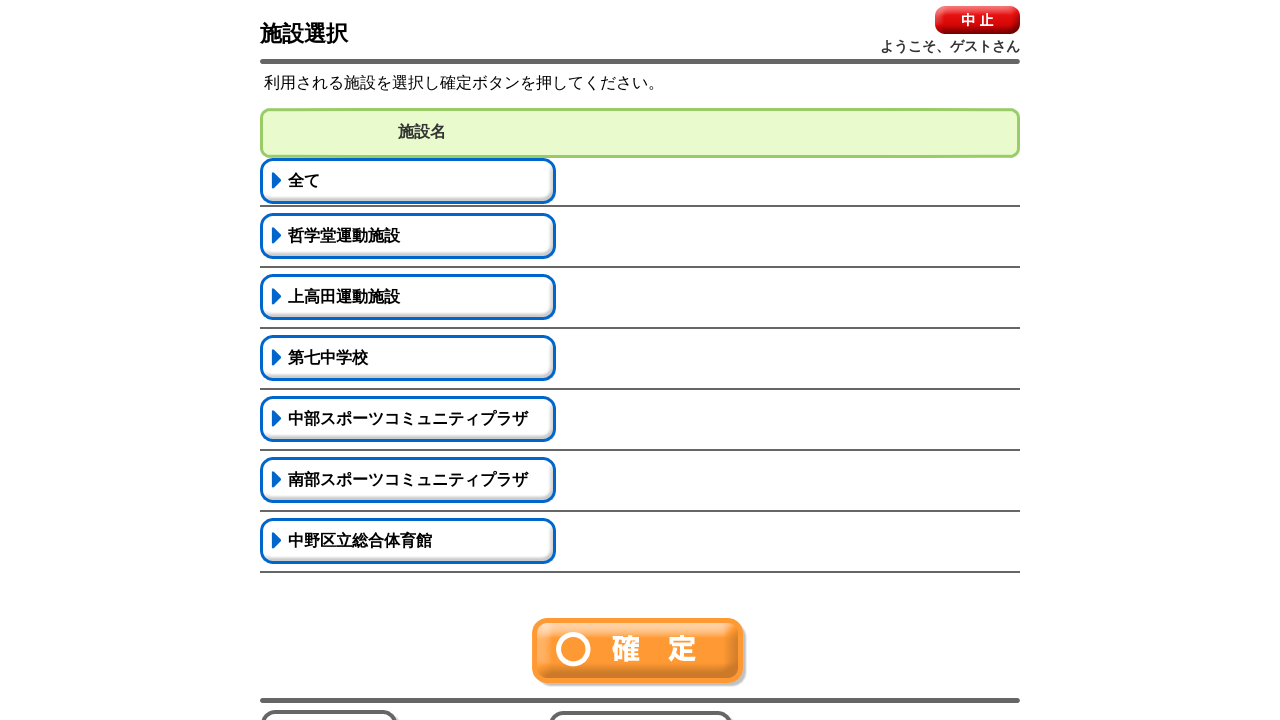

Facility selection screen loaded with facility button visible
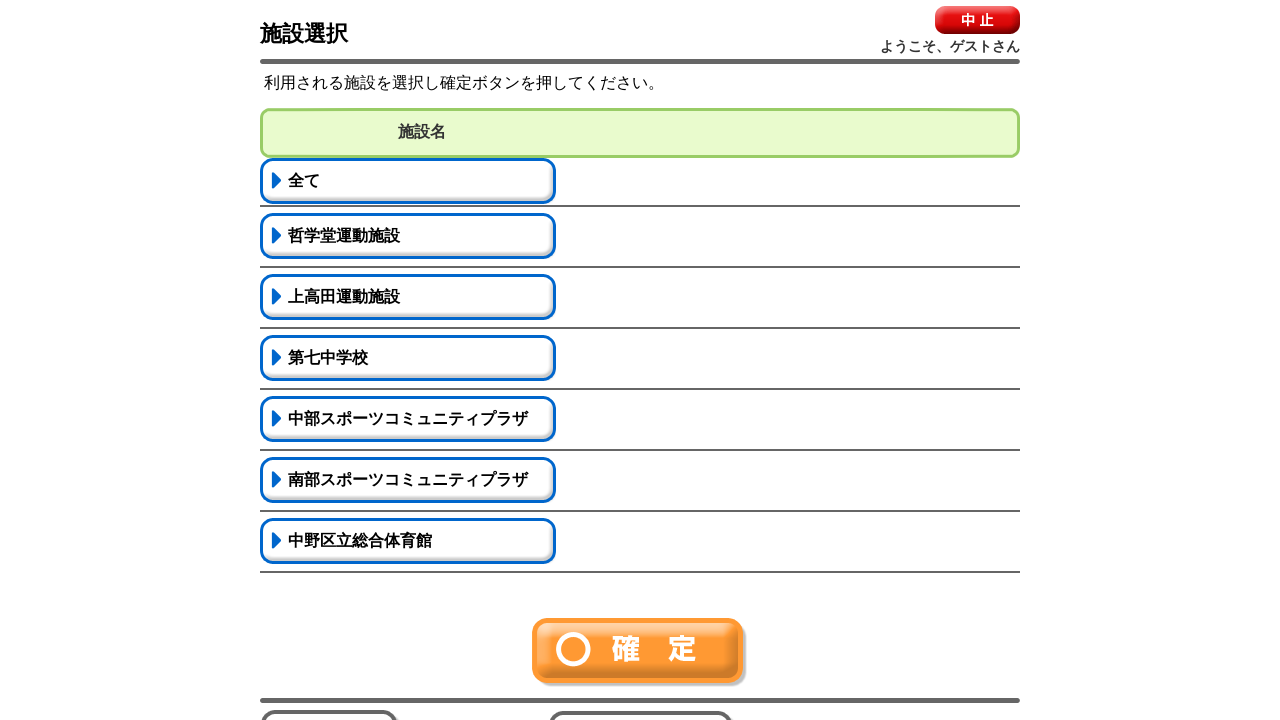

Clicked '哲学堂運動施設' (Tetsugakudo Sports Facility) button at (422, 236) on #id0
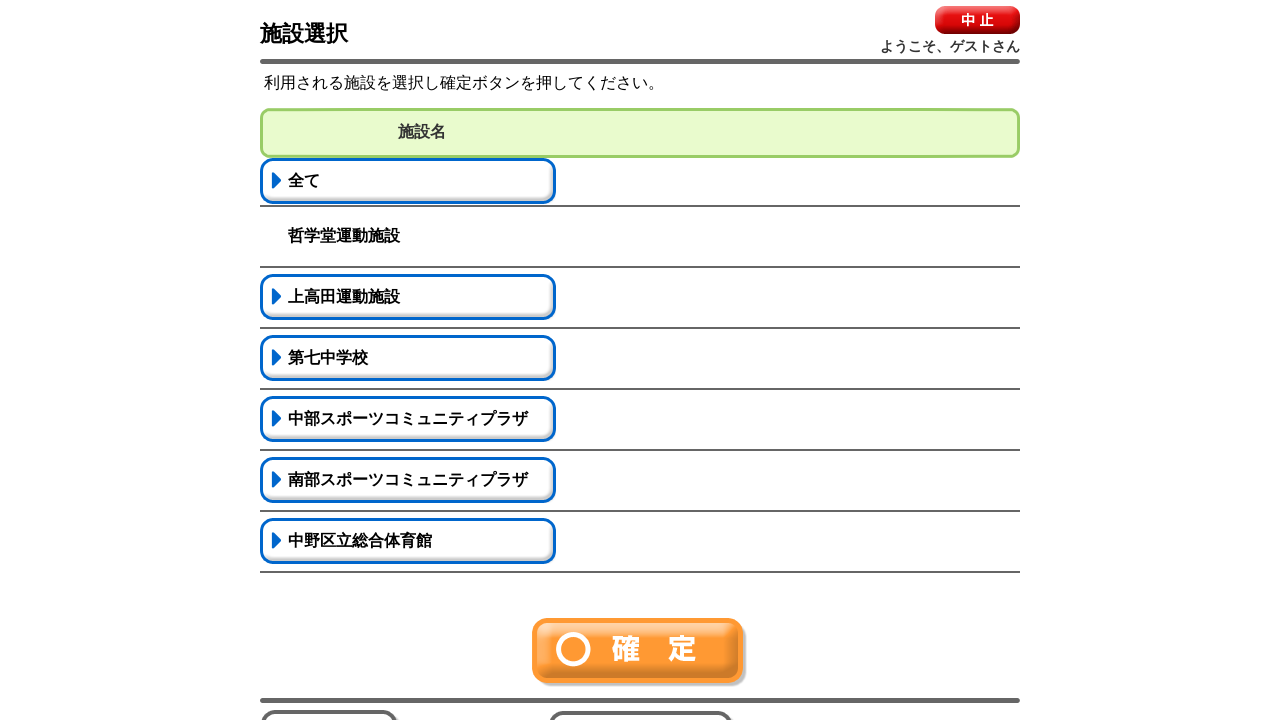

'哲学堂運動施設' facility button is now active
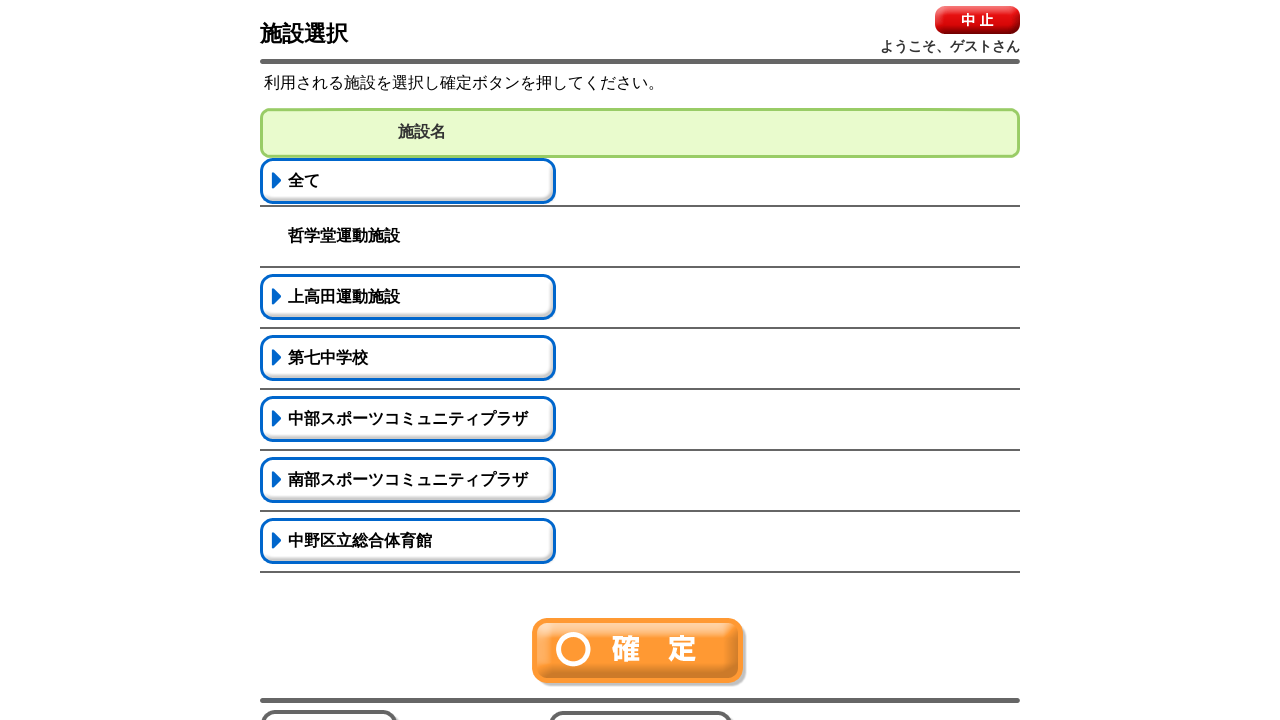

Clicked Confirm button to proceed from facility selection at (640, 652) on #btnOk
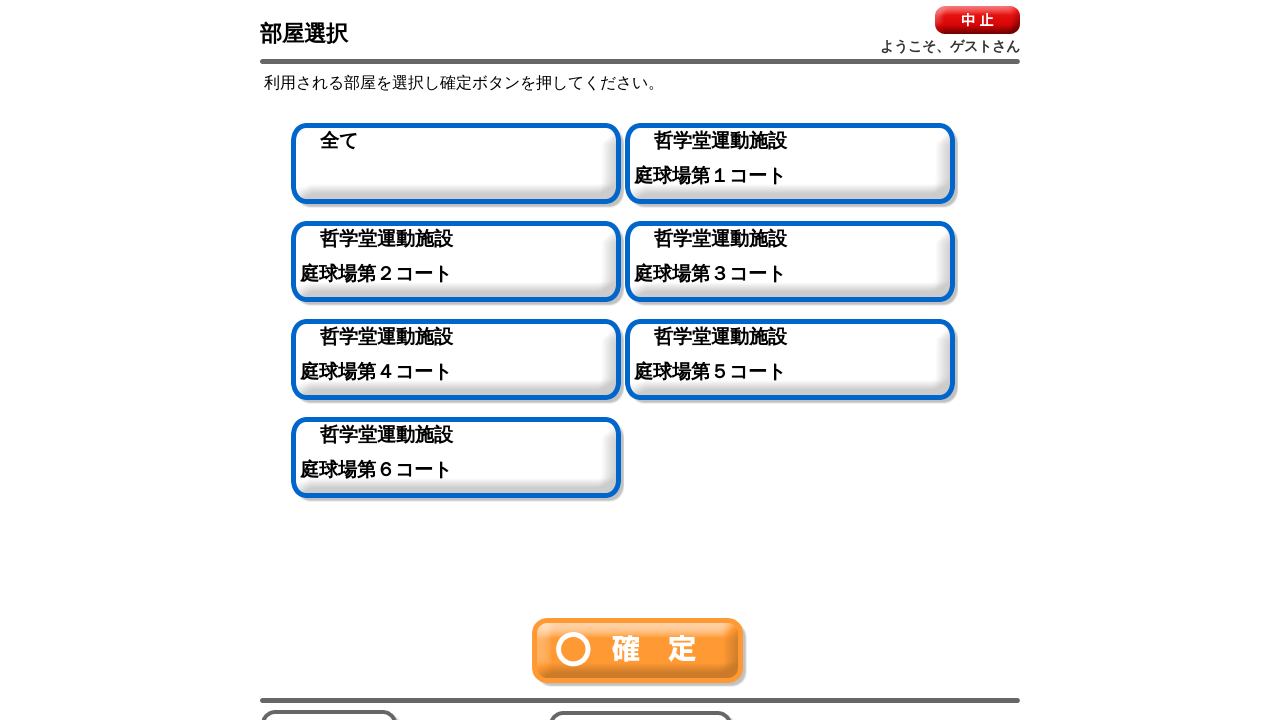

Court selection screen loaded
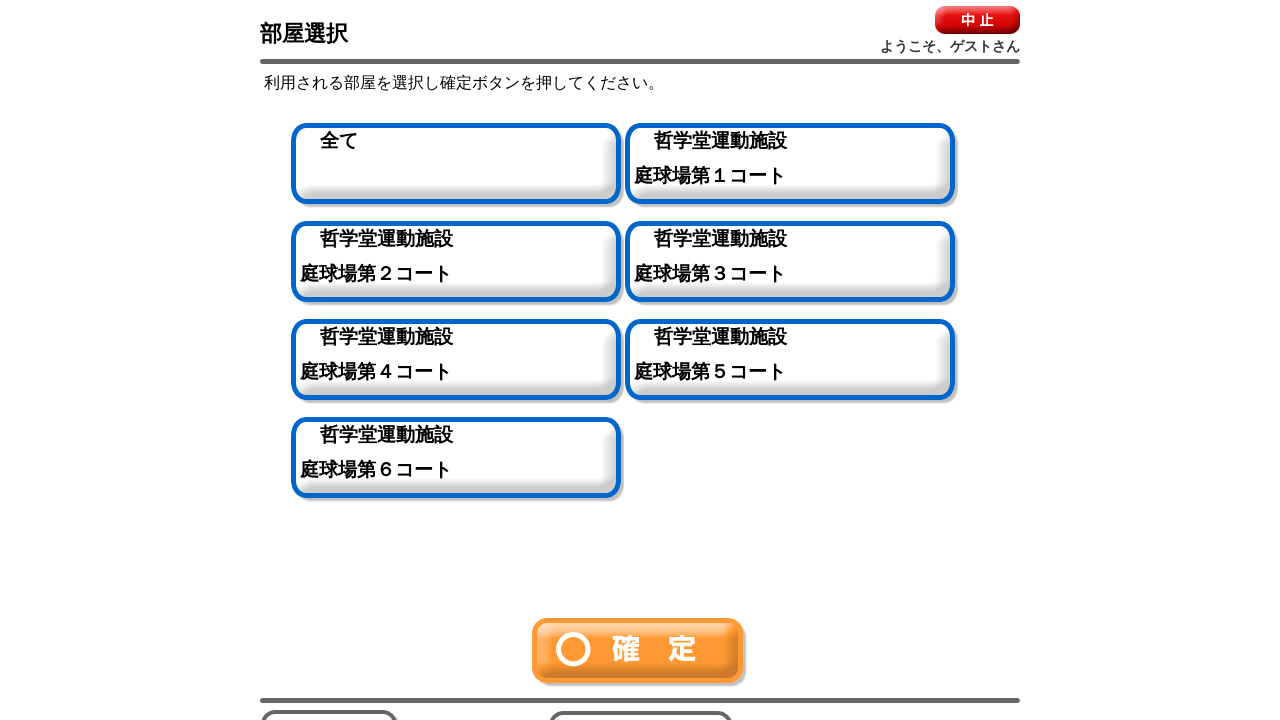

Clicked 'All' button to select all courts at (467, 165) on #allChecked
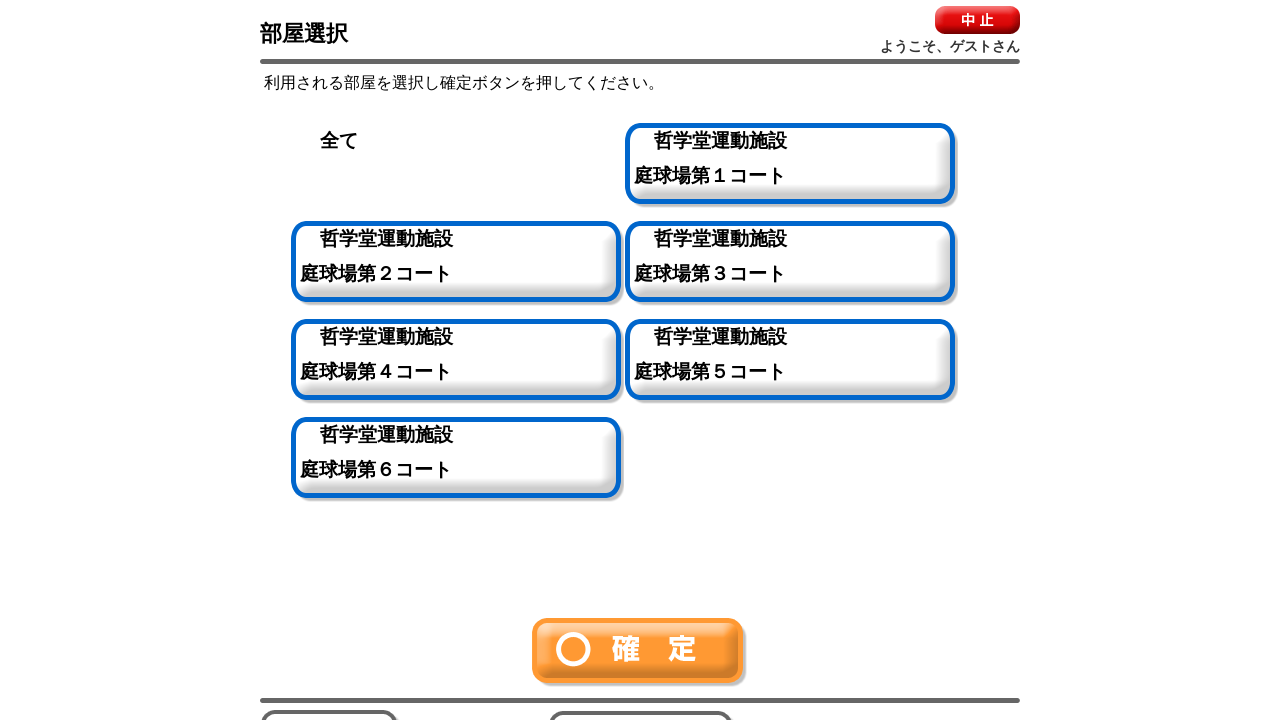

'All courts' button is now active
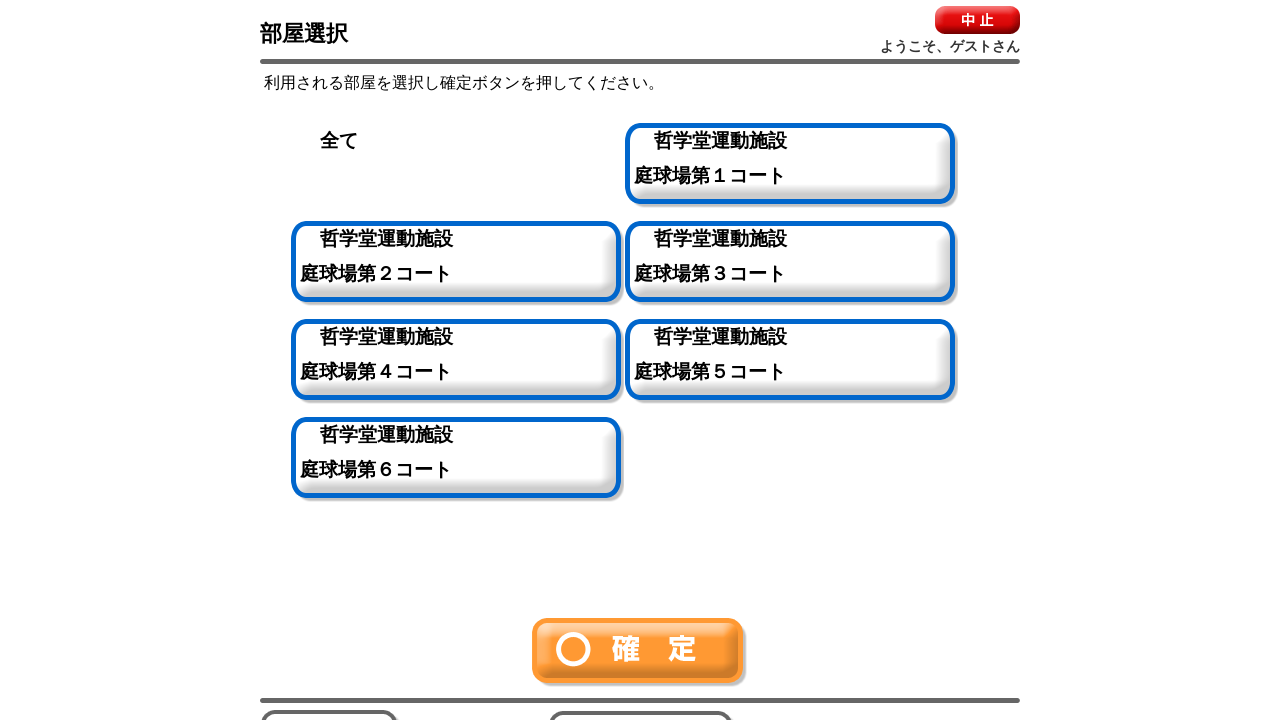

Clicked Confirm button to proceed from court selection at (640, 652) on img[src*='btn-ok.gif']
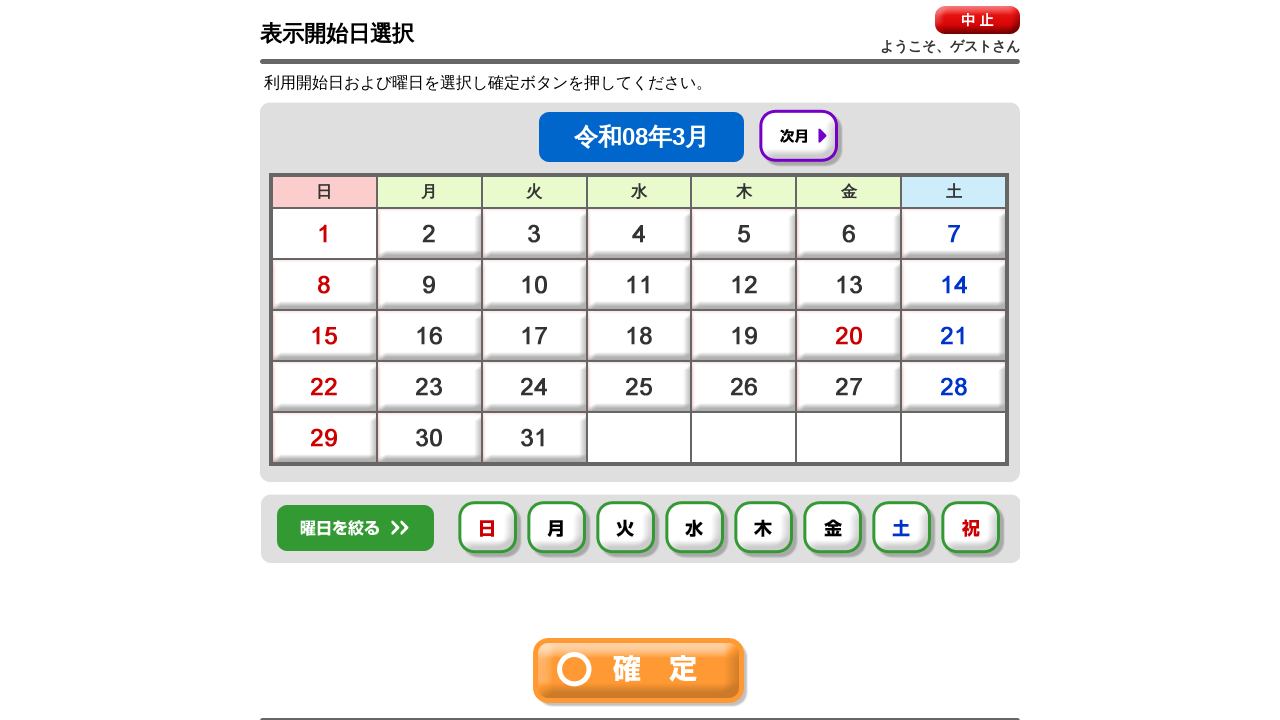

Date and day-of-week filter screen loaded
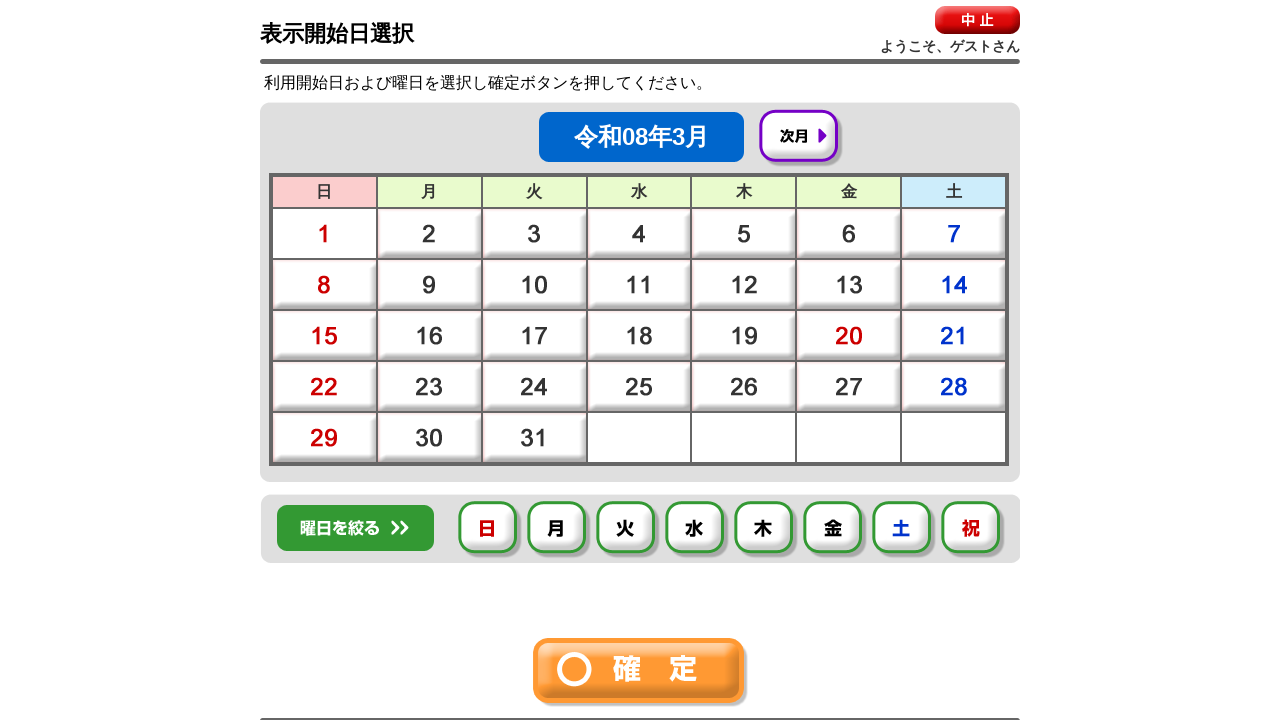

Clicked today's date (20260302) at (429, 233) on td[onclick*='dateClick'][onclick*='20260302']
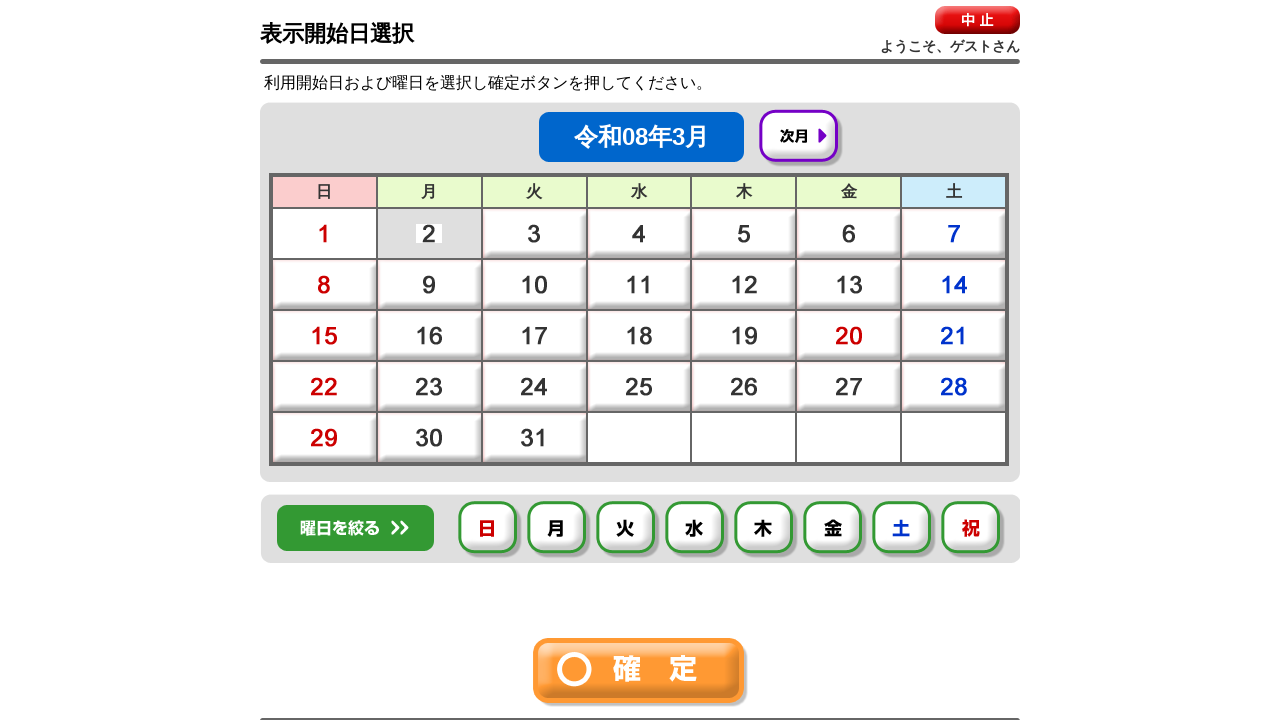

Clicked day-of-week checkbox #0 at (490, 530) on #img0
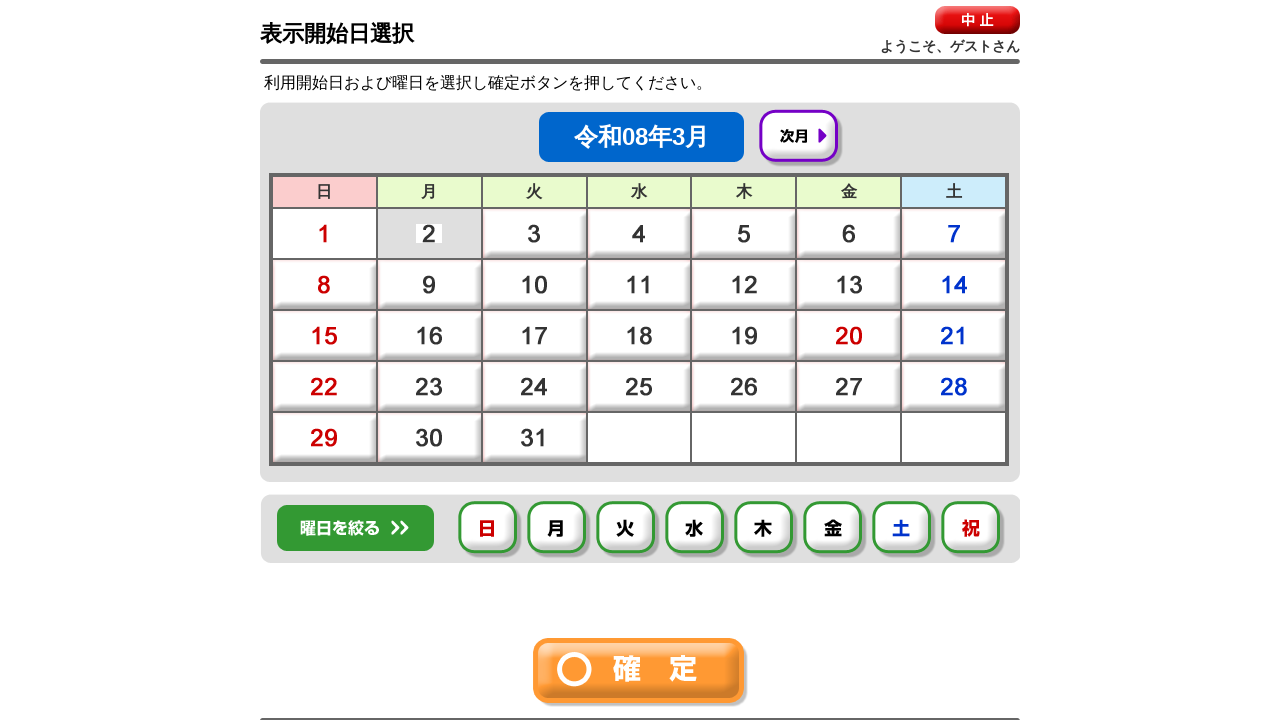

Waited 500ms after selecting day-of-week #0
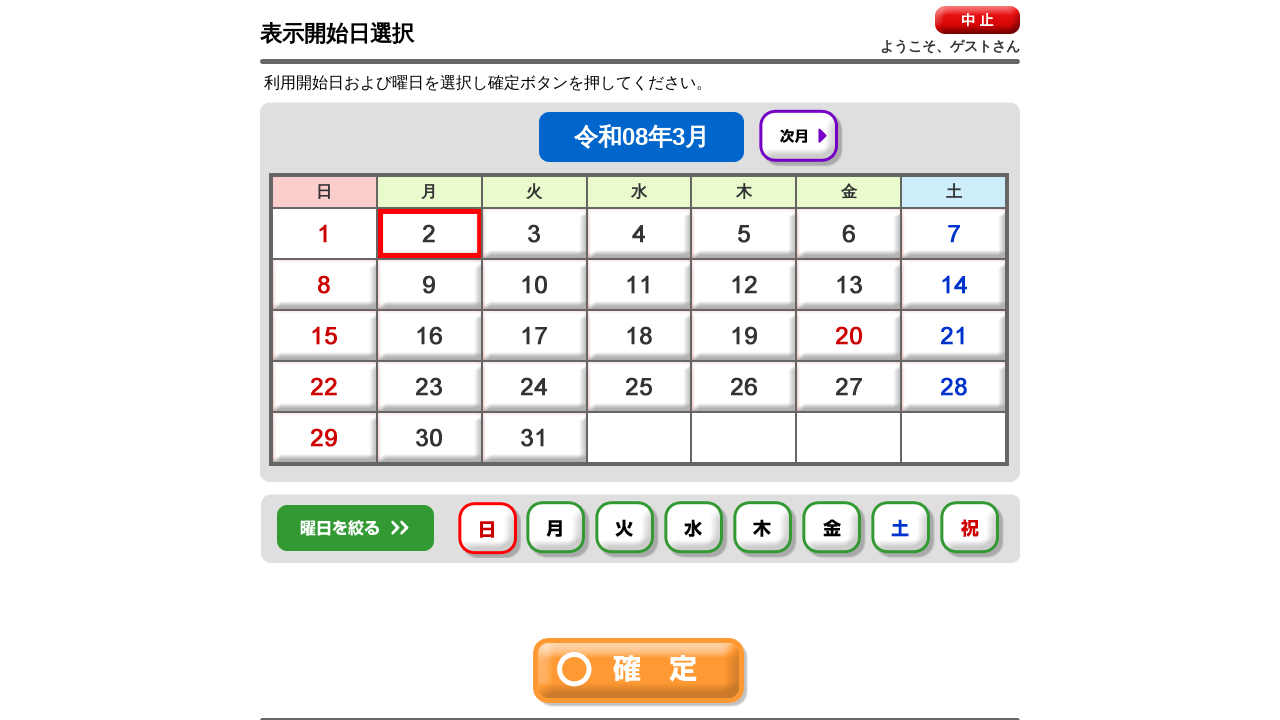

Clicked day-of-week checkbox #1 at (558, 530) on #img1
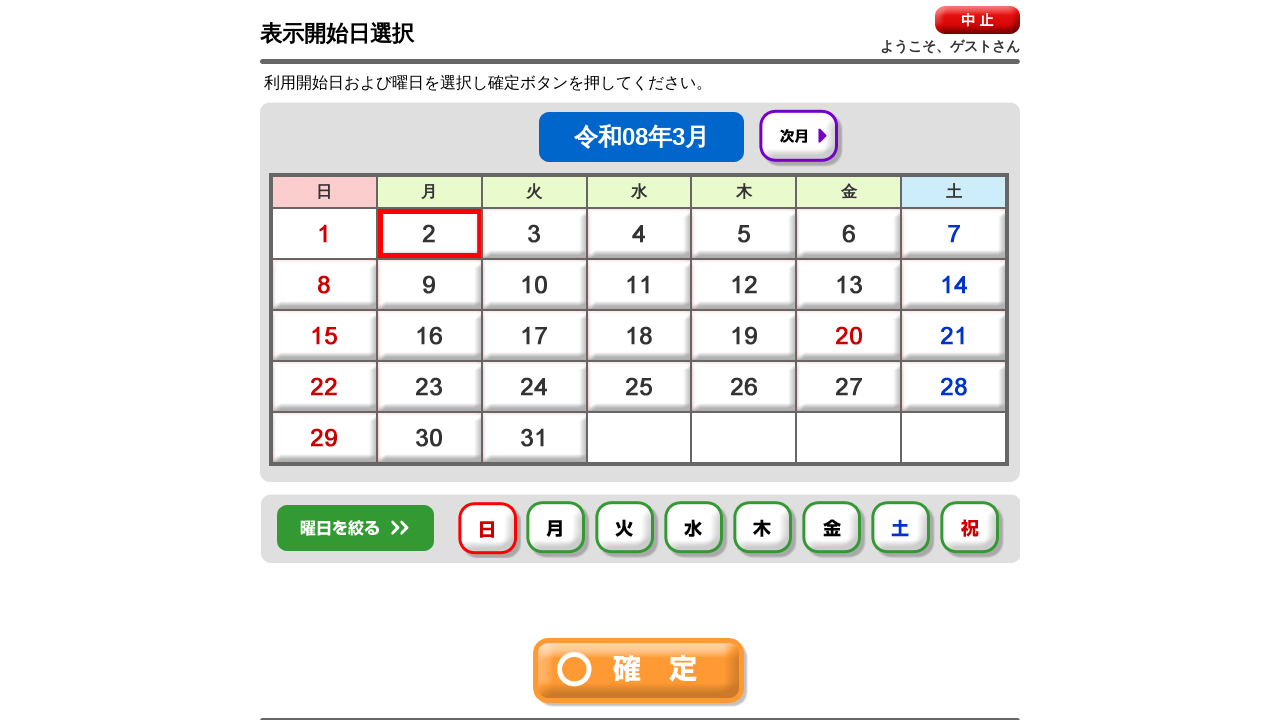

Waited 500ms after selecting day-of-week #1
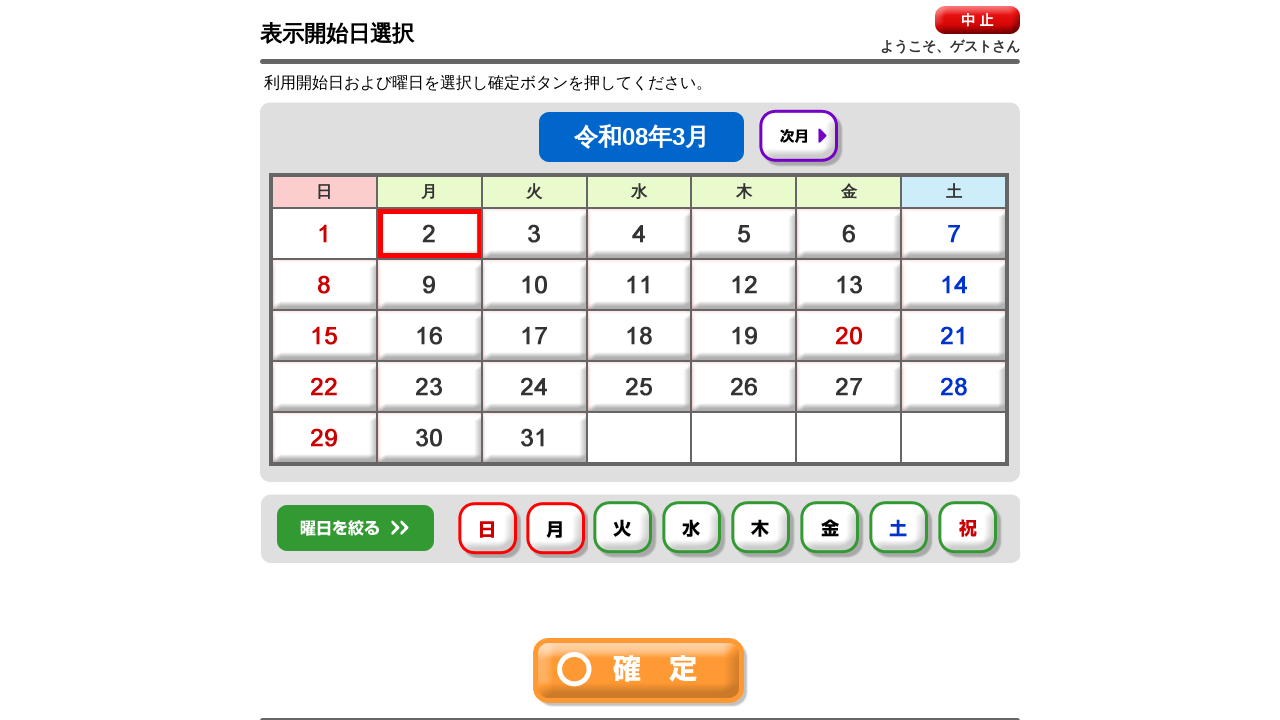

Clicked day-of-week checkbox #2 at (625, 530) on #img2
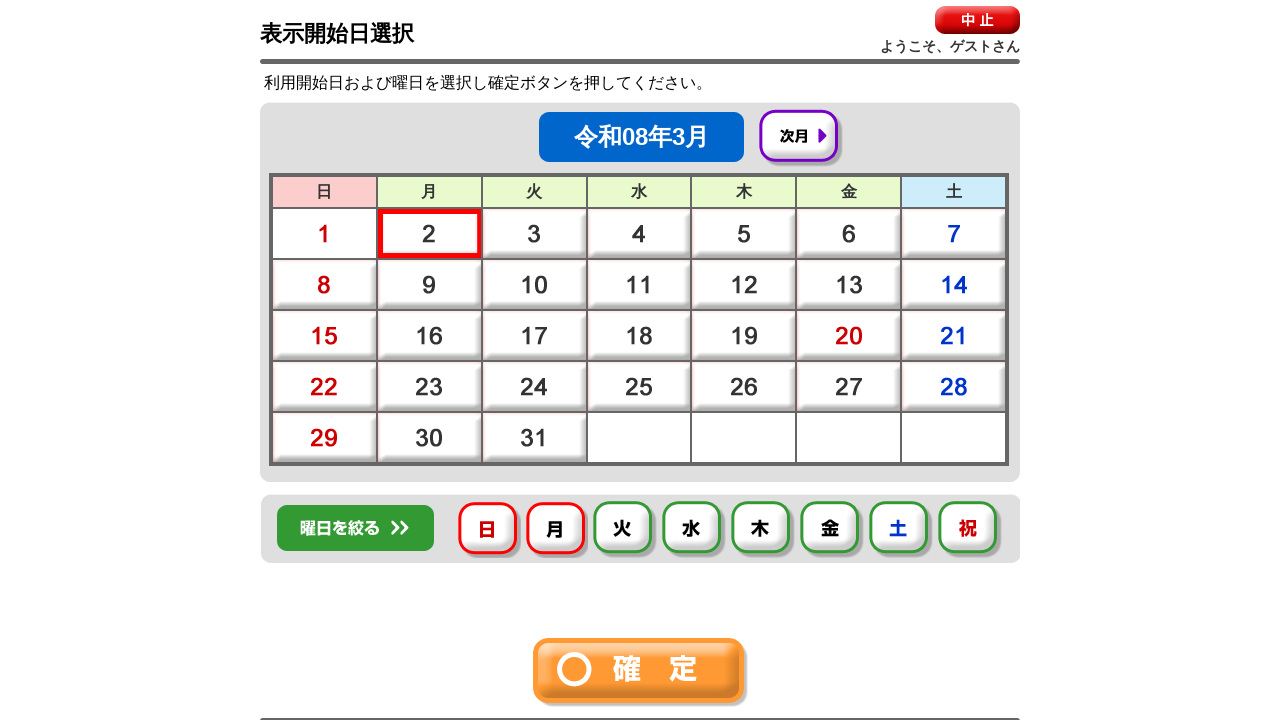

Waited 500ms after selecting day-of-week #2
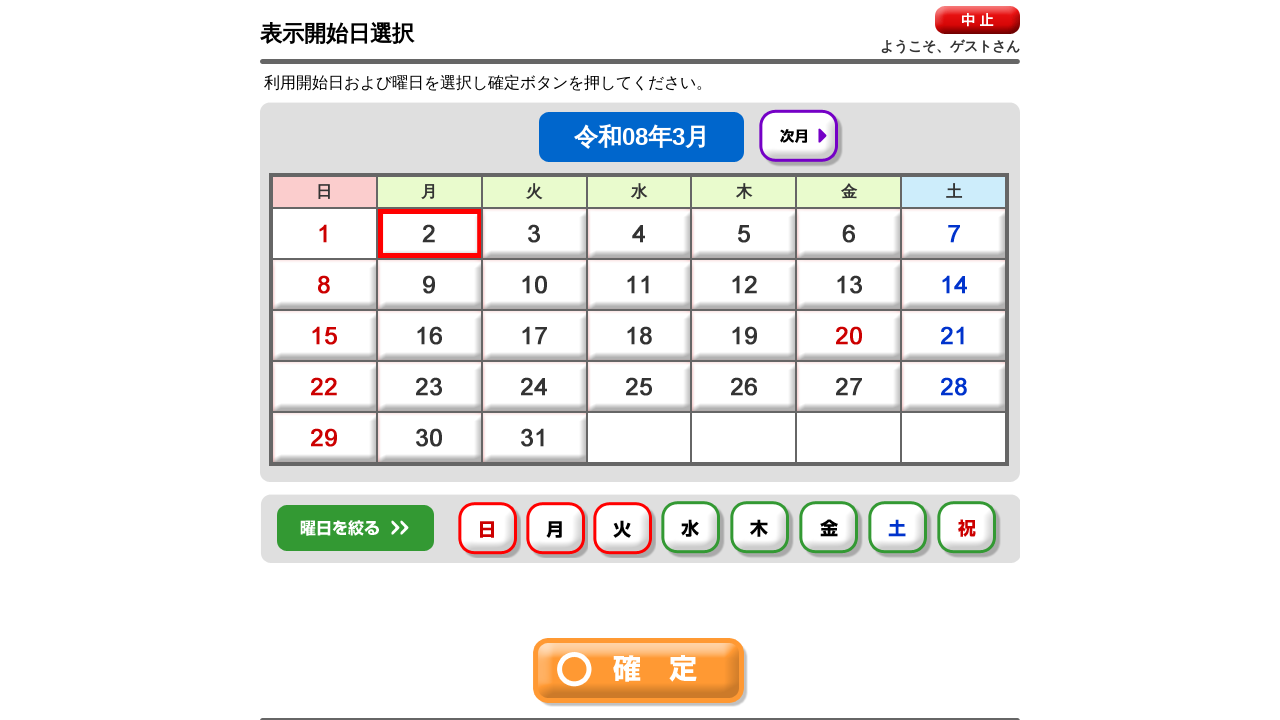

Clicked day-of-week checkbox #3 at (693, 530) on #img3
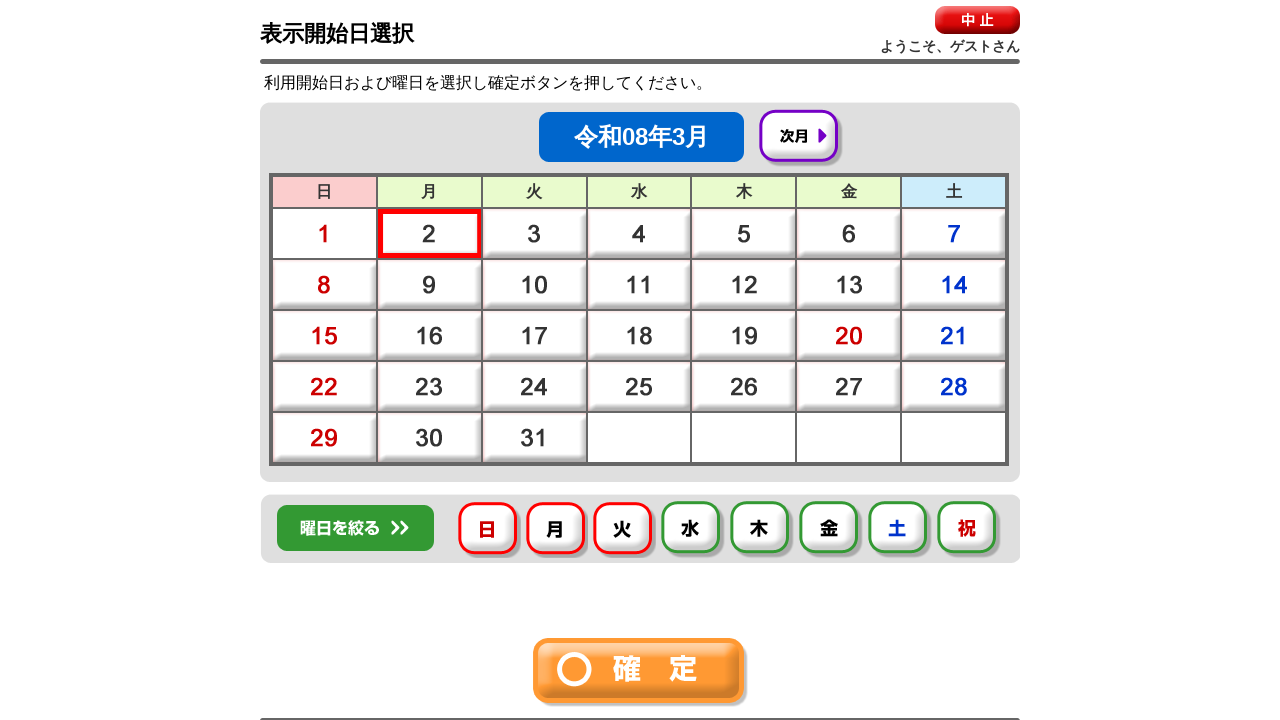

Waited 500ms after selecting day-of-week #3
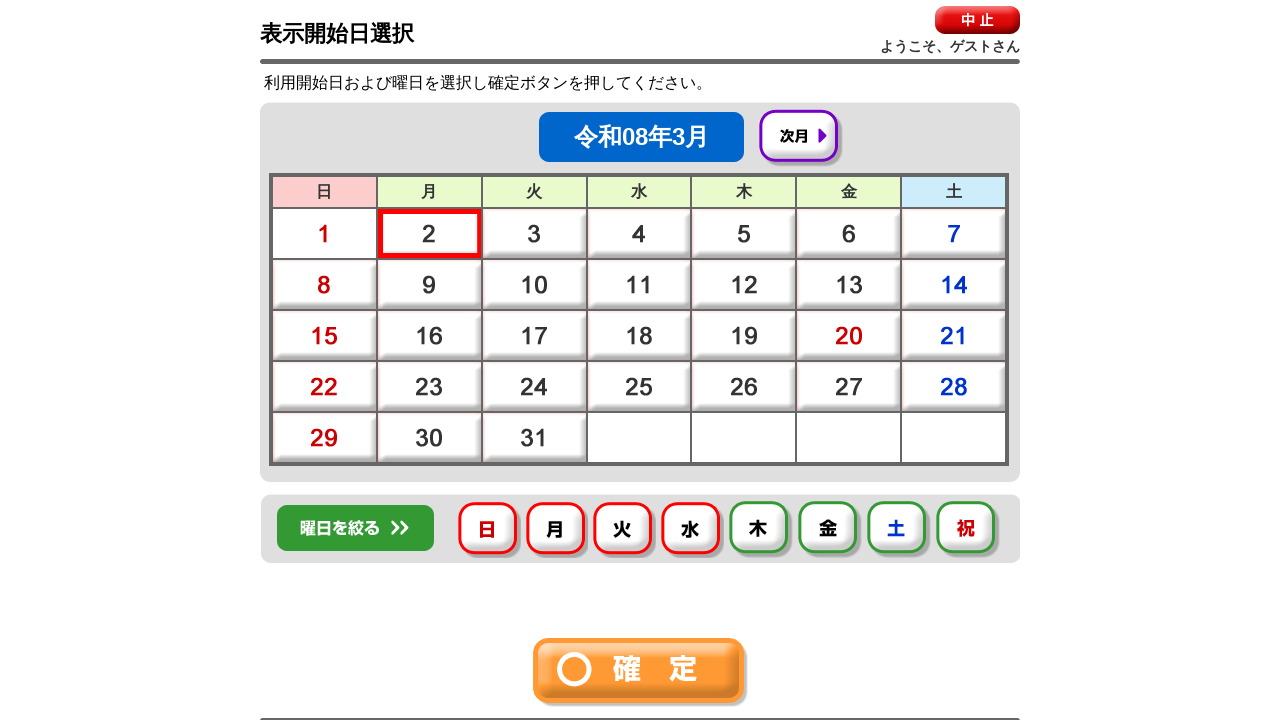

Clicked day-of-week checkbox #4 at (761, 530) on #img4
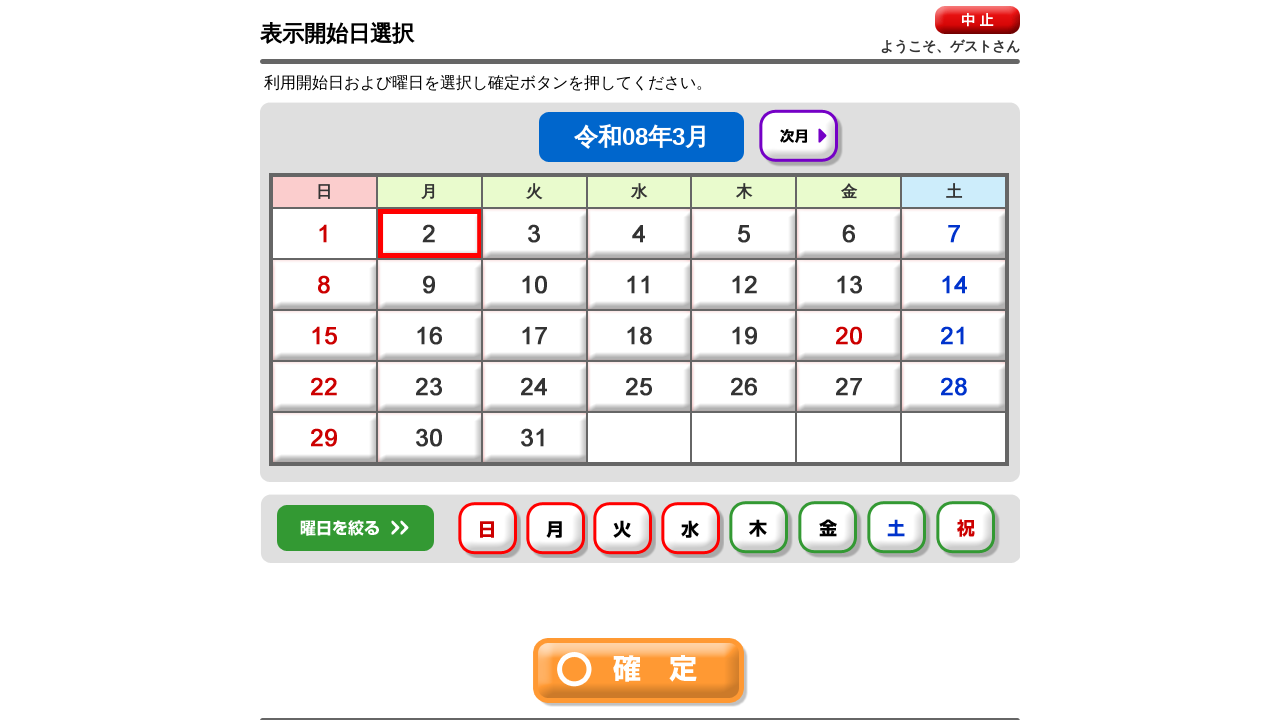

Waited 500ms after selecting day-of-week #4
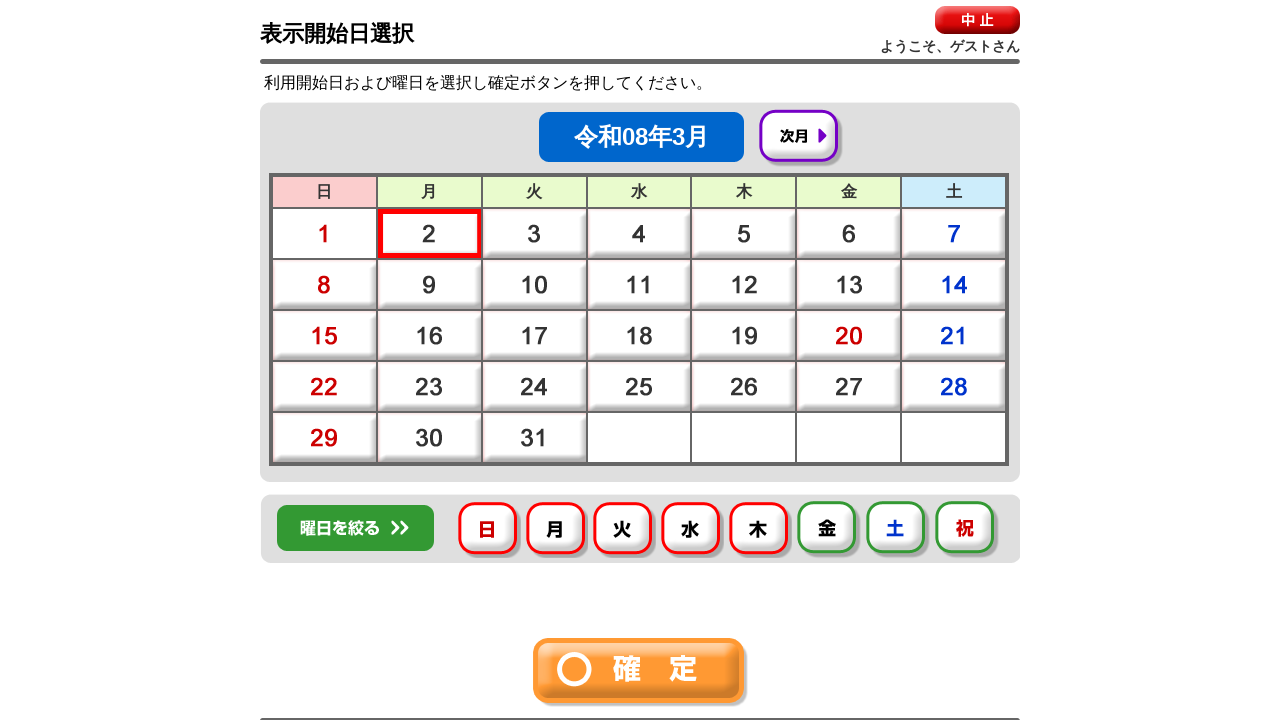

Clicked day-of-week checkbox #5 at (829, 530) on #img5
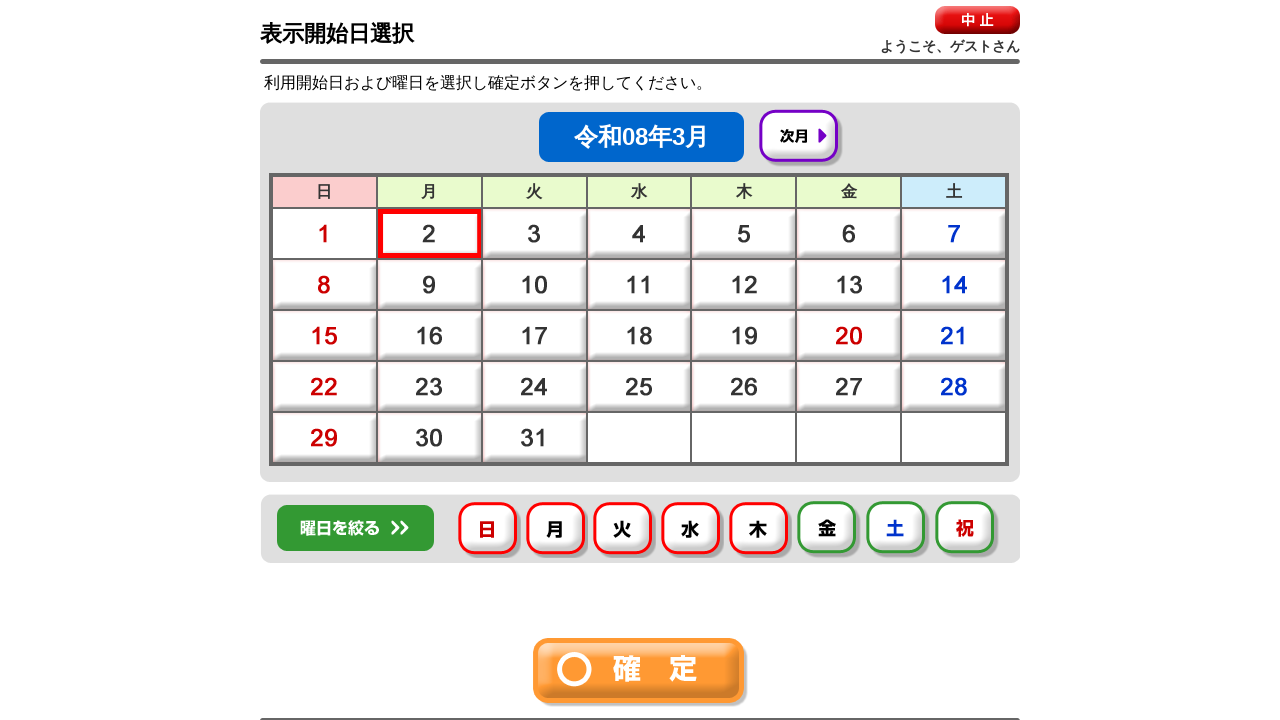

Waited 500ms after selecting day-of-week #5
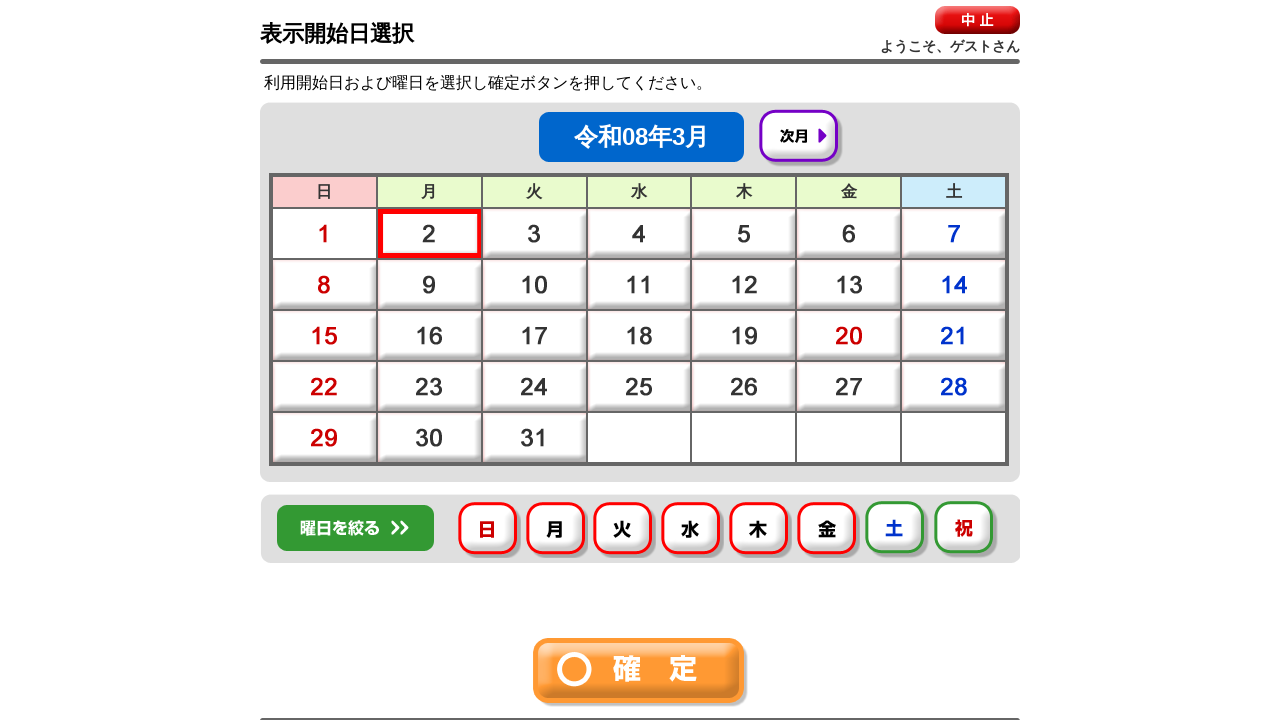

Clicked day-of-week checkbox #6 at (897, 530) on #img6
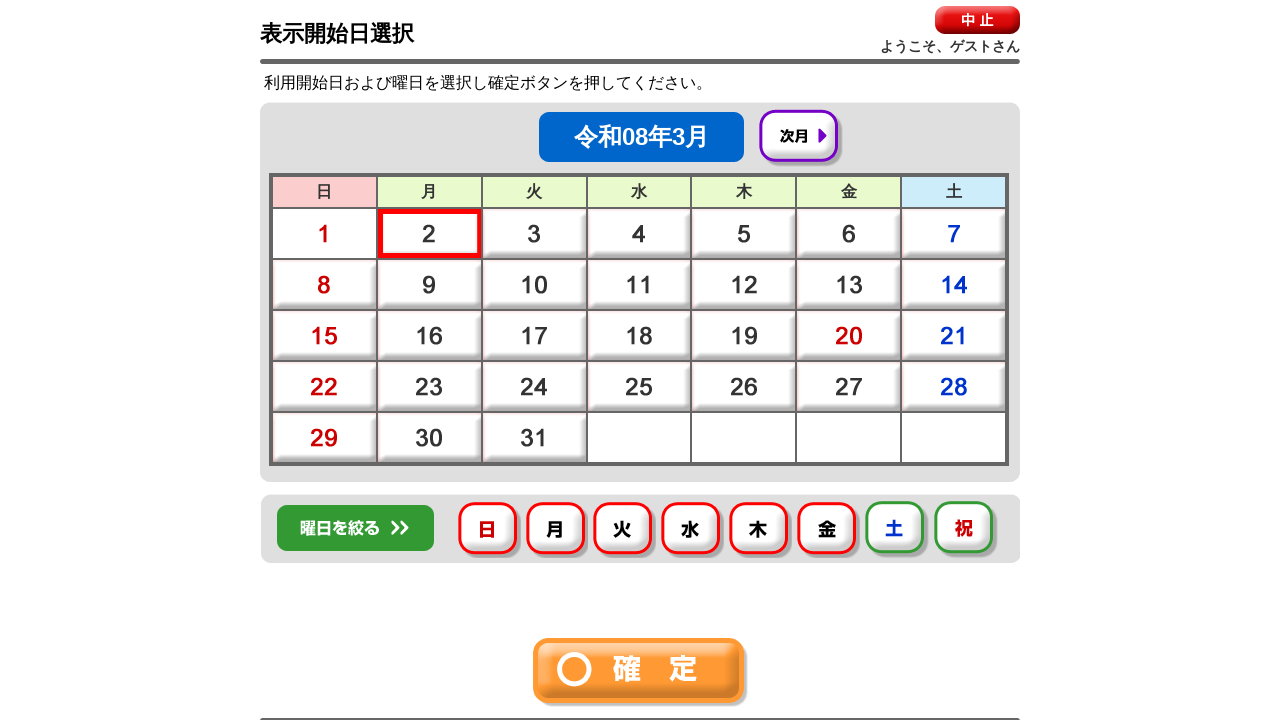

Waited 500ms after selecting day-of-week #6
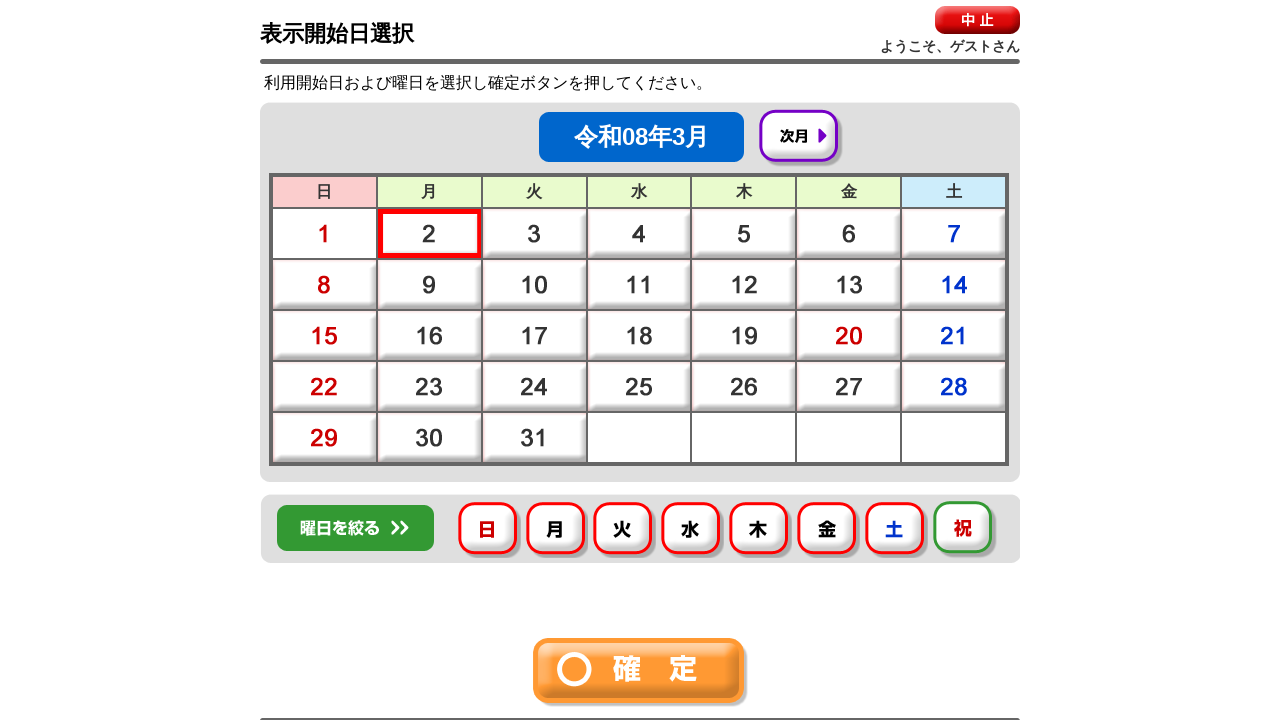

Clicked day-of-week checkbox #7 at (965, 530) on #img7
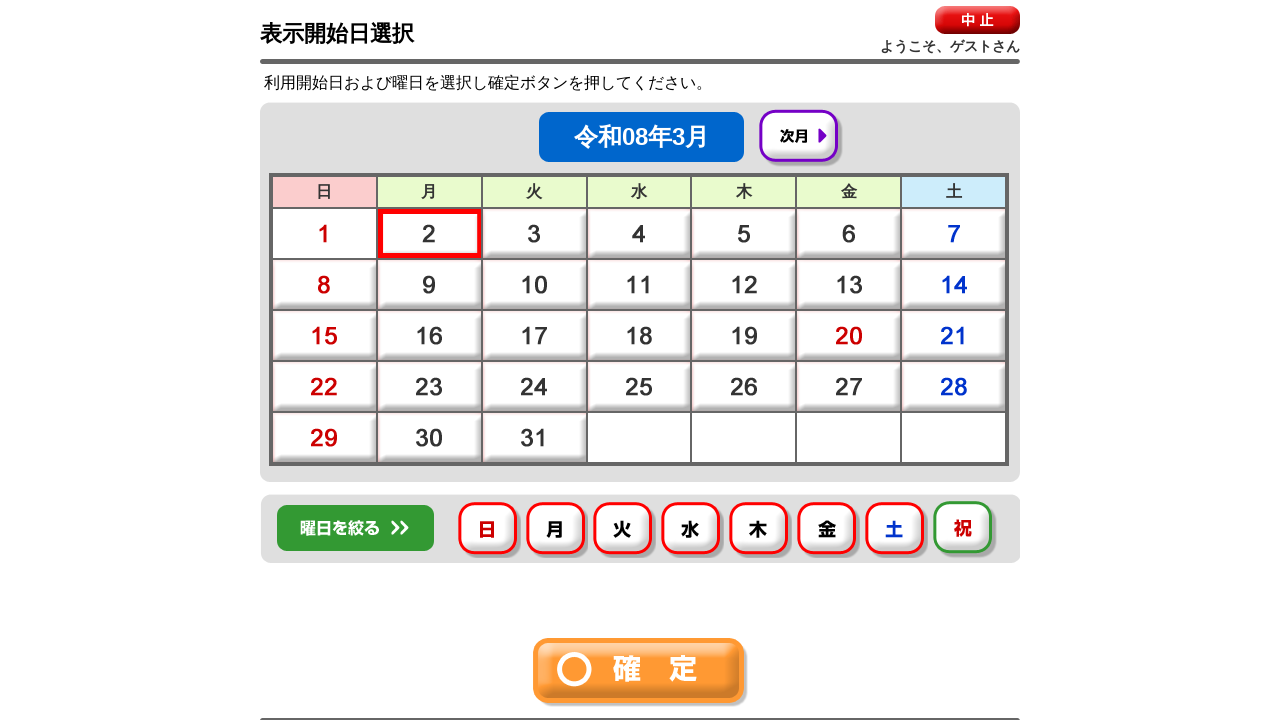

Waited 500ms after selecting day-of-week #7
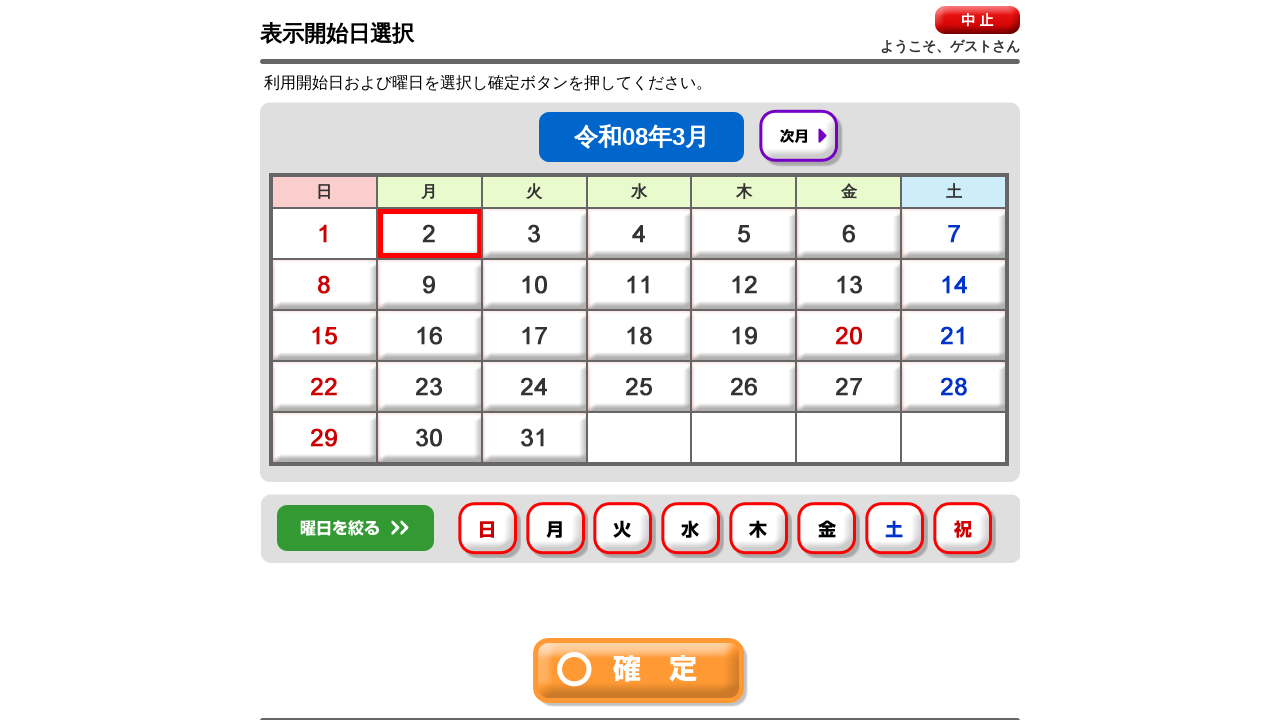

Clicked final Confirm button to complete availability check at (640, 672) on img[src*='btn-ok.gif']
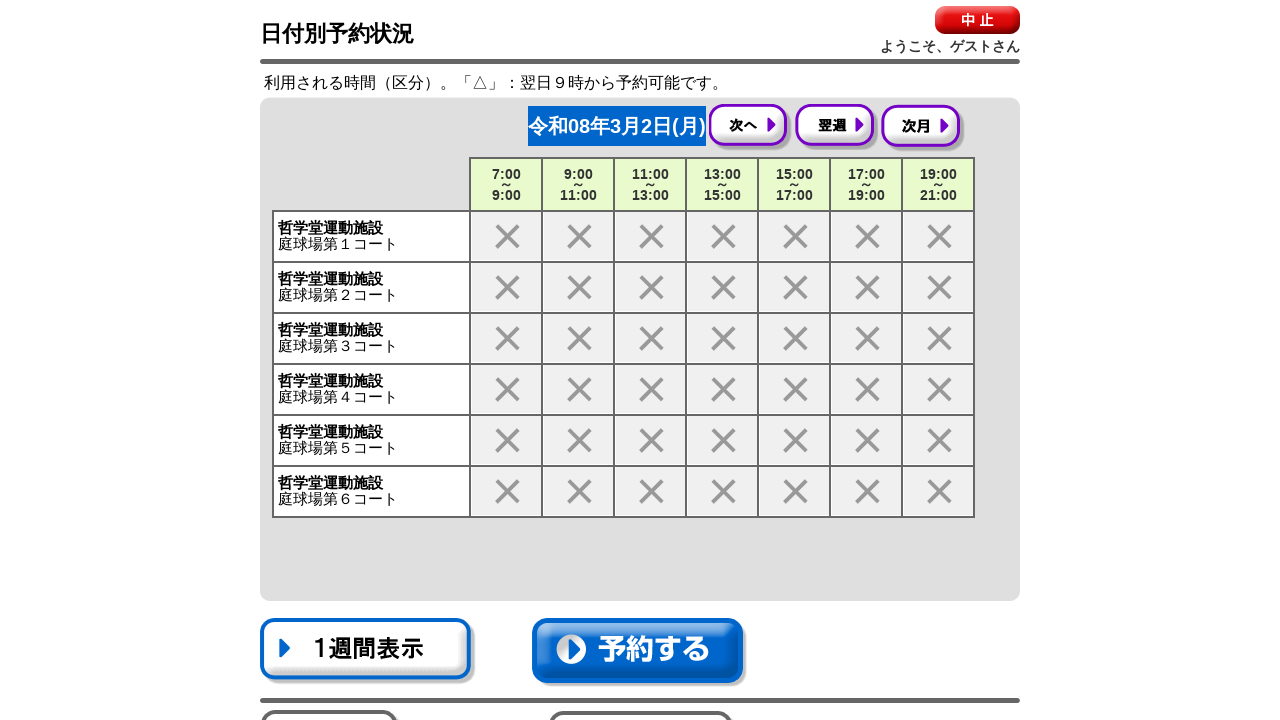

Availability results screen loaded successfully
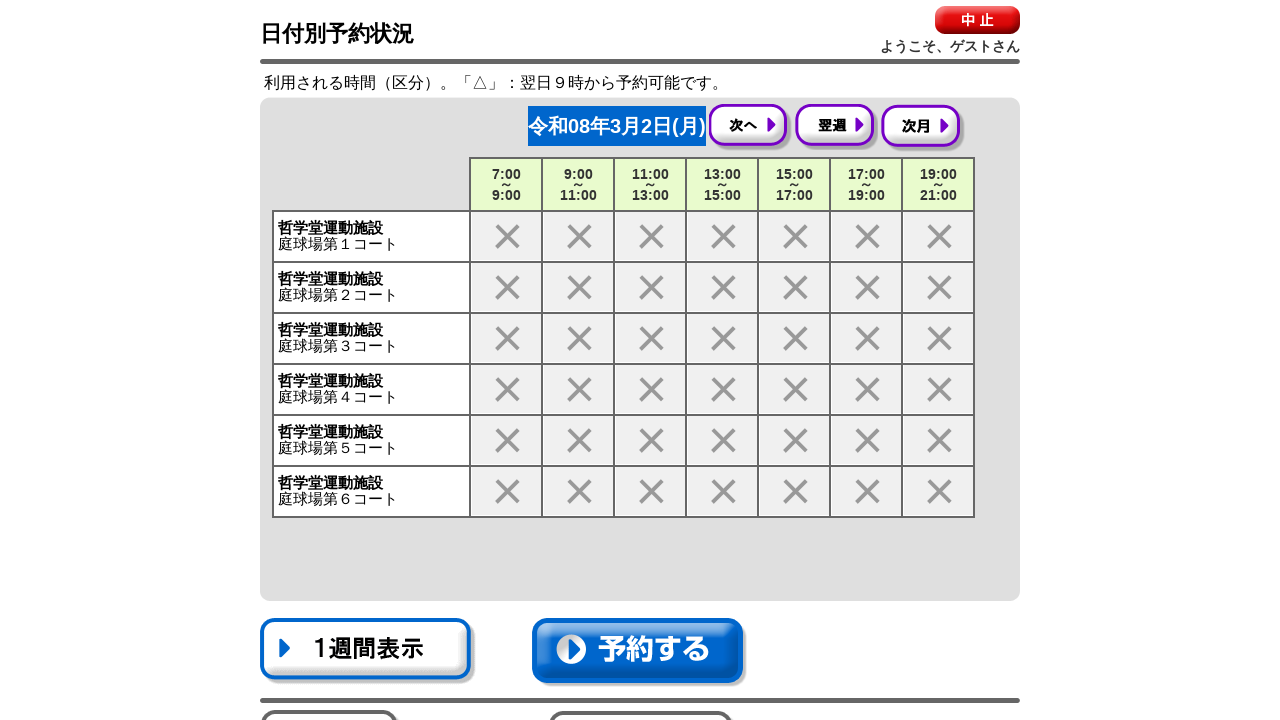

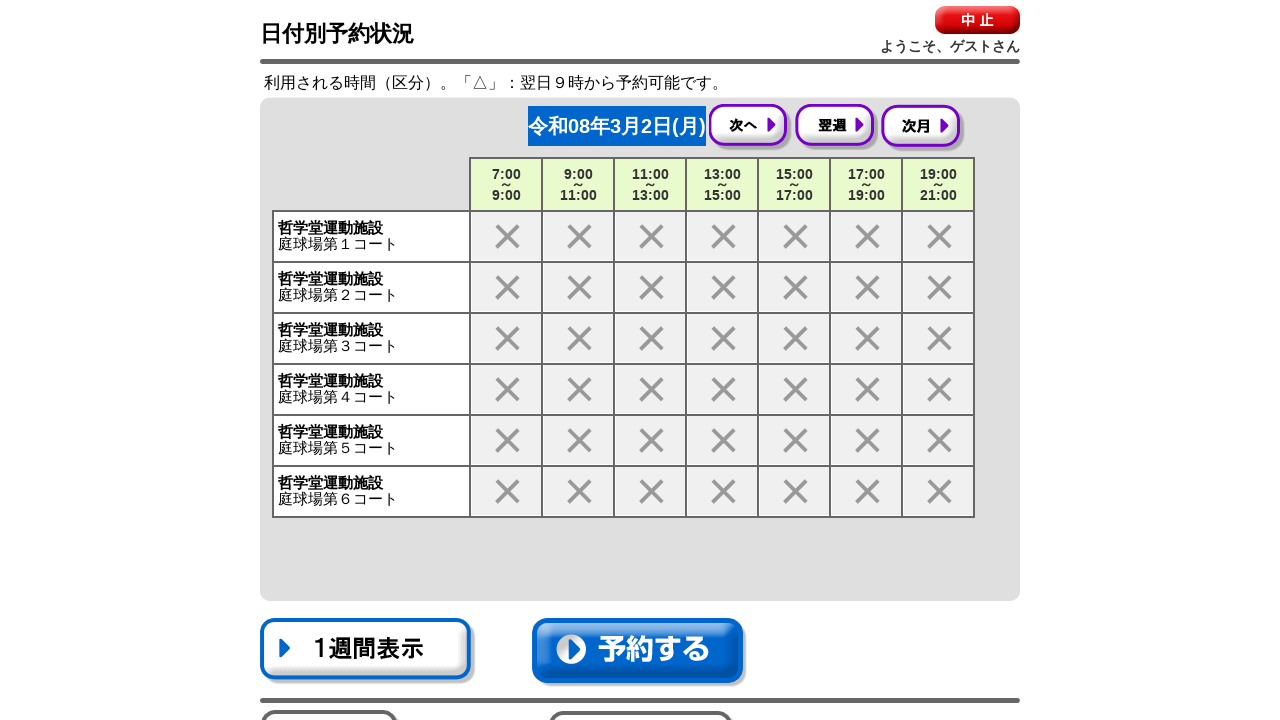